Automates a color blindness test by analyzing button colors and clicking on the unique colored button repeatedly for 60 seconds

Starting URL: https://zzzscore.com/color/

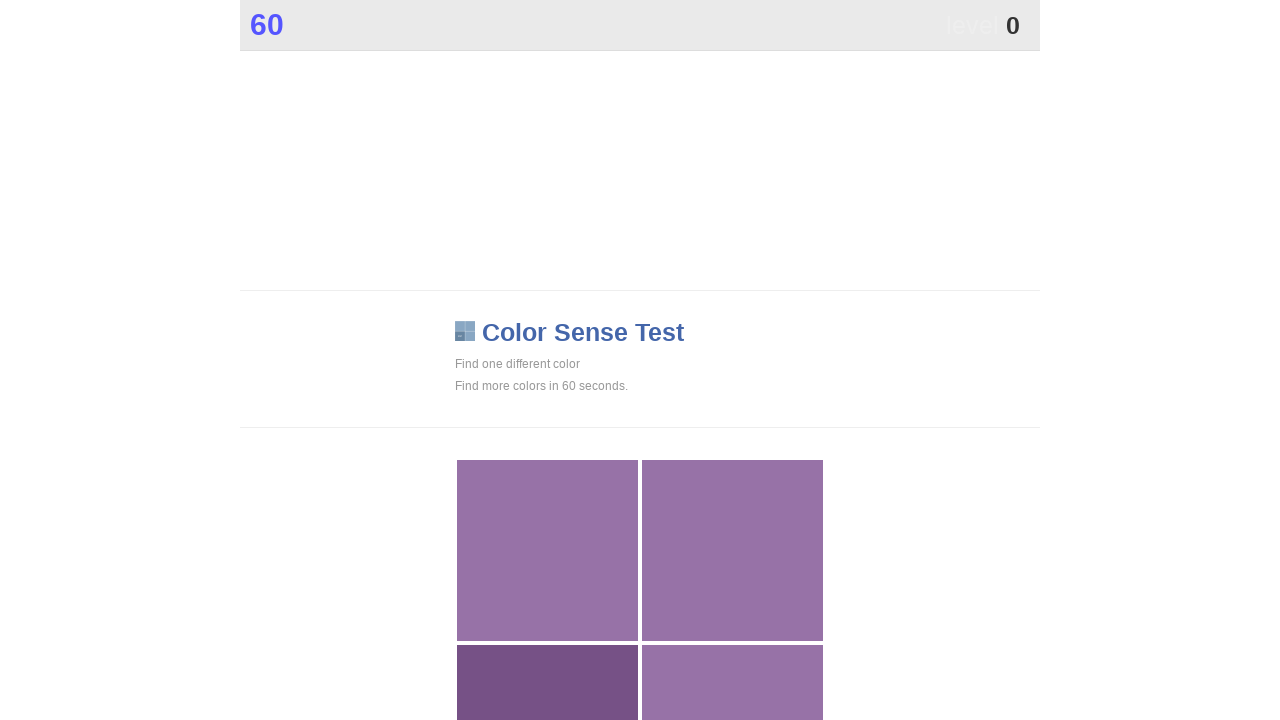

Navigated to color blindness test page
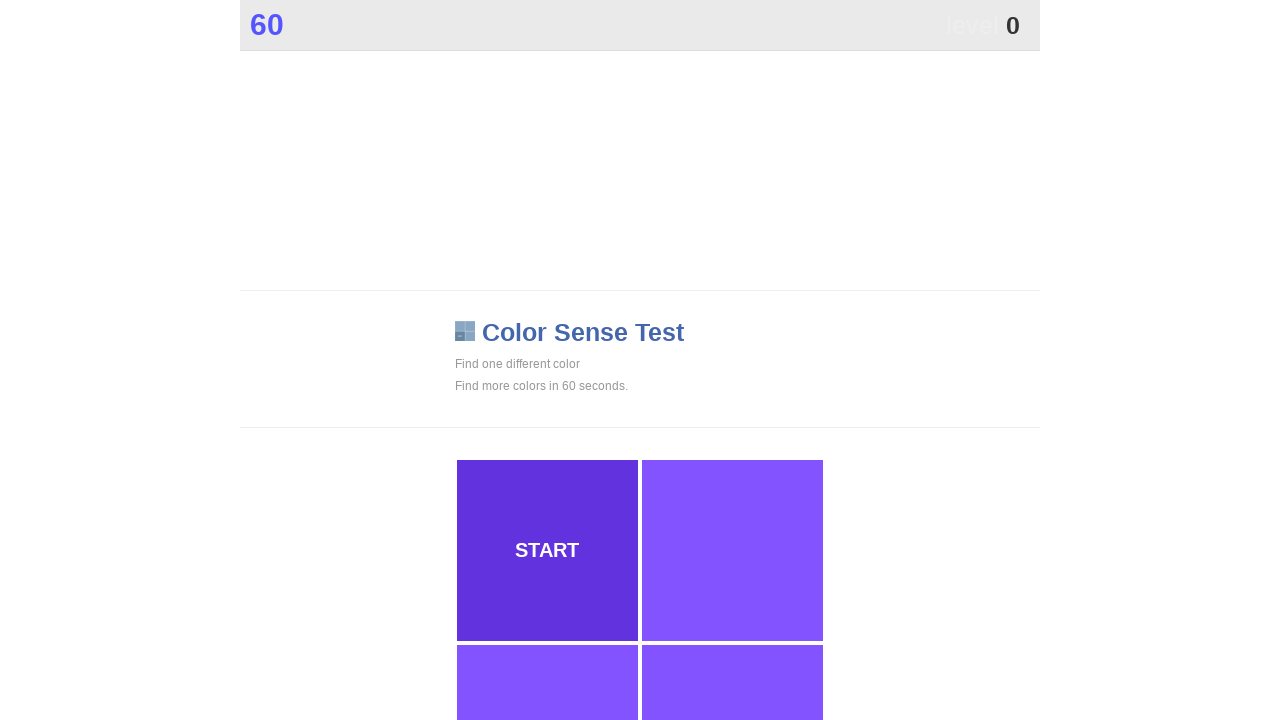

Retrieved 230 button elements from grid
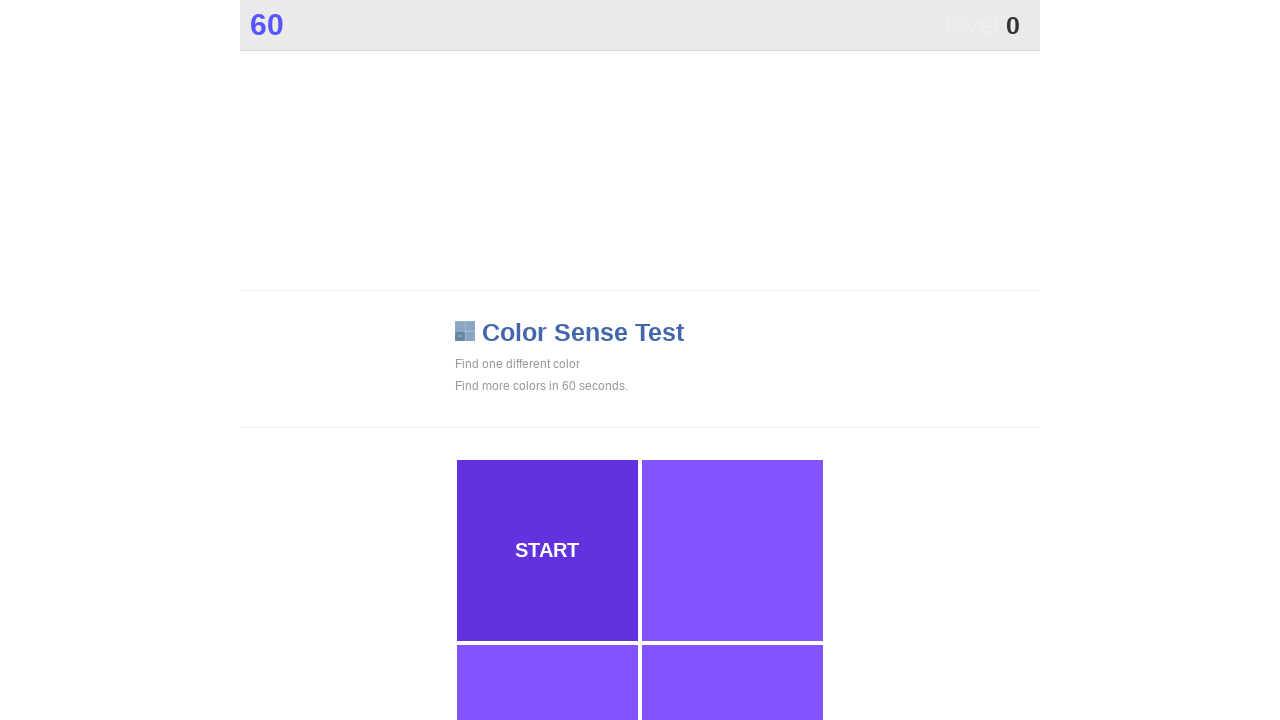

Extracted background colors from all buttons
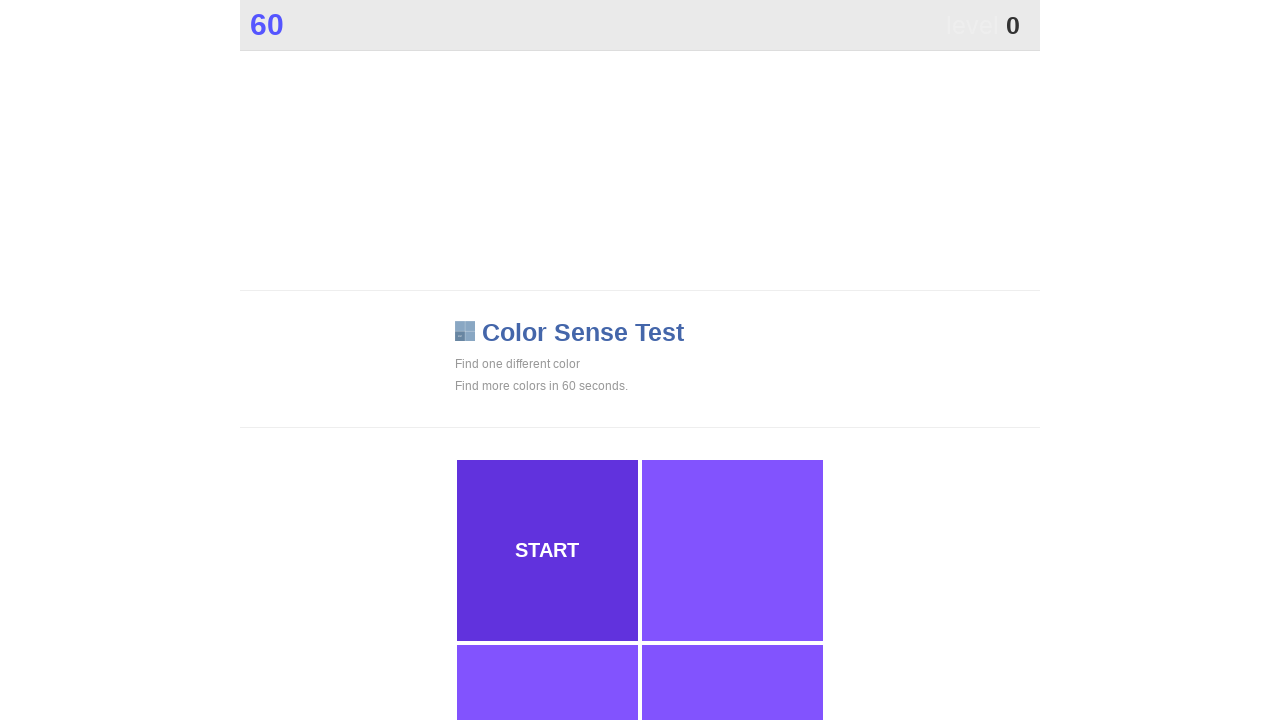

Identified unique color: rgb(97, 50, 221)
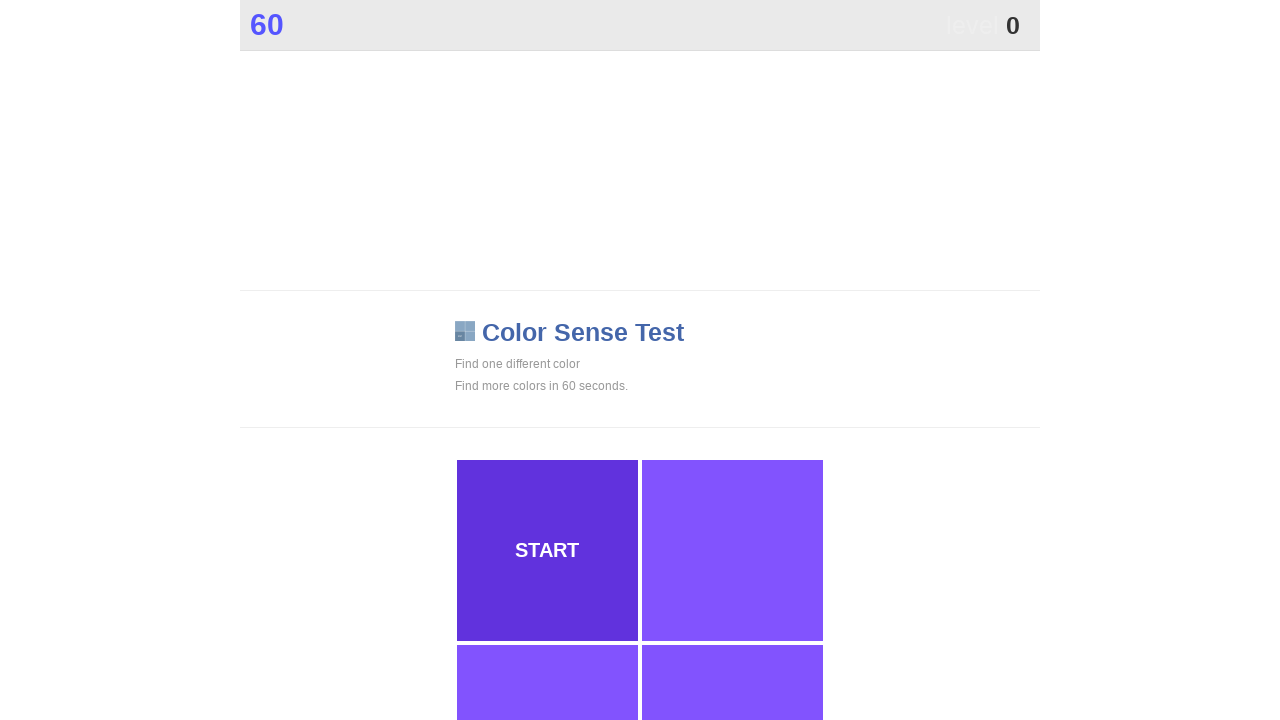

Clicked button at index 0 with unique color
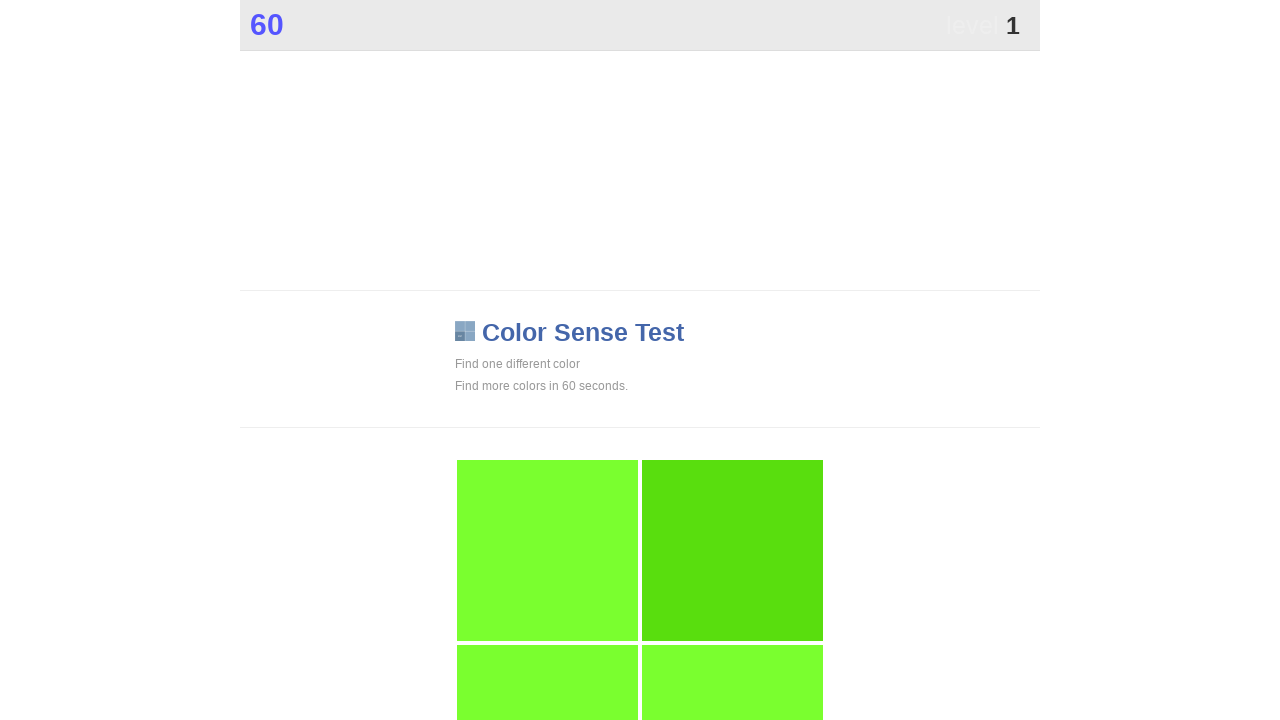

Waited 100ms for next set of buttons to load
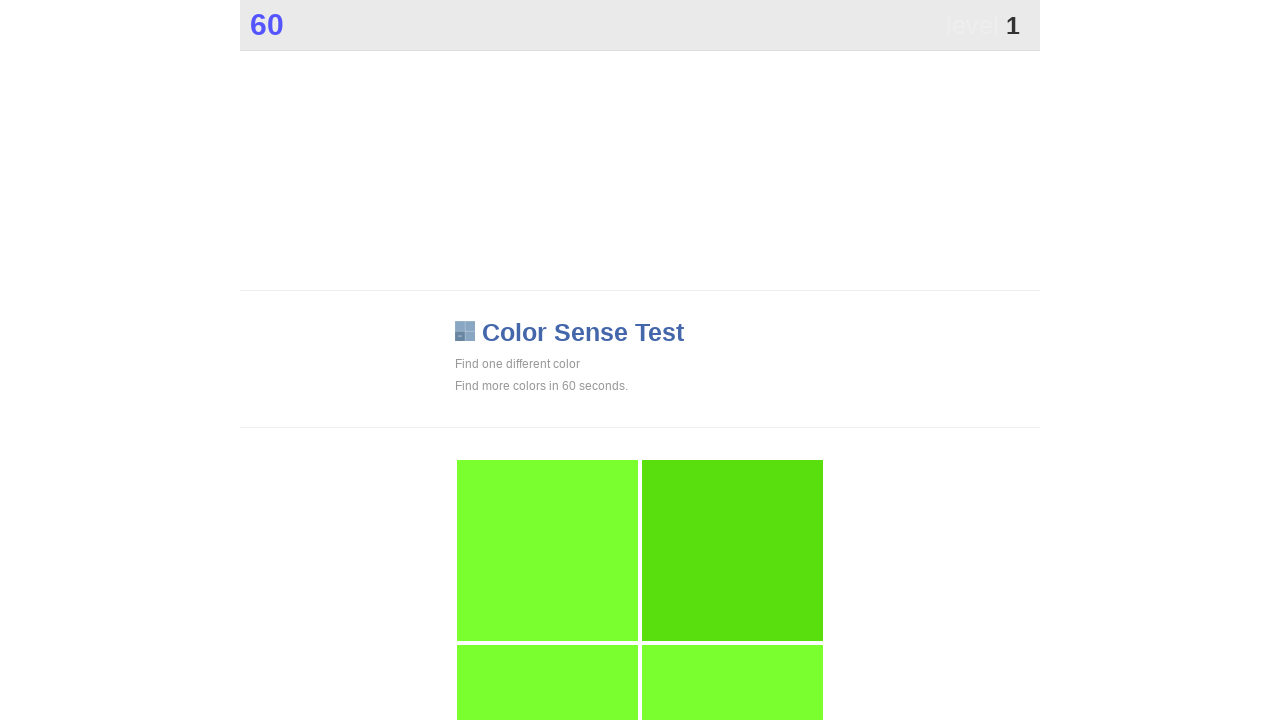

Retrieved 230 button elements from grid
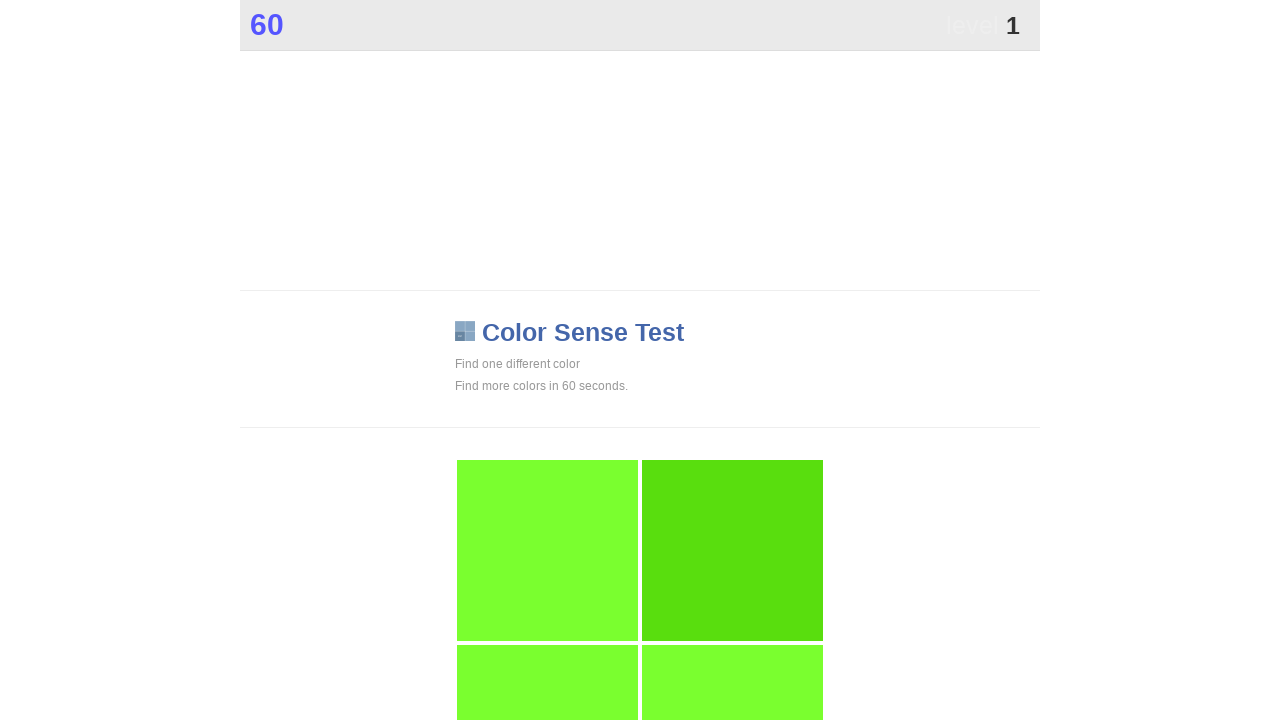

Extracted background colors from all buttons
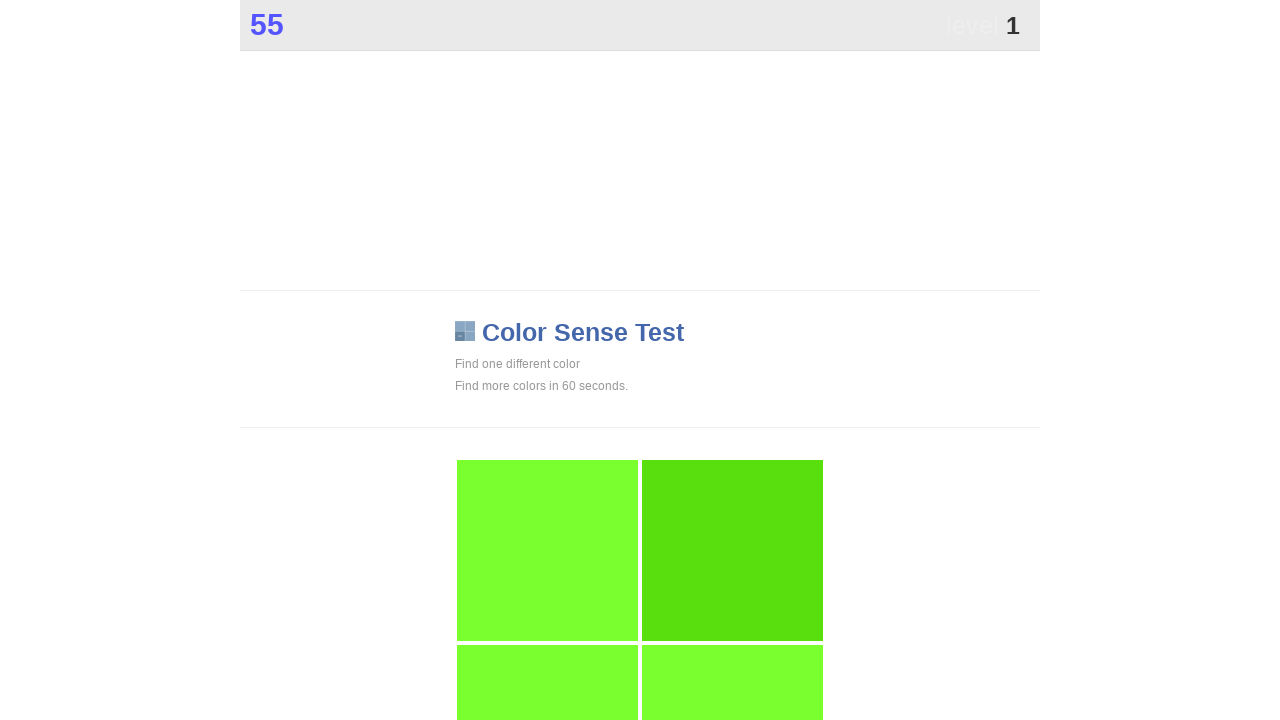

Identified unique color: rgb(89, 222, 14)
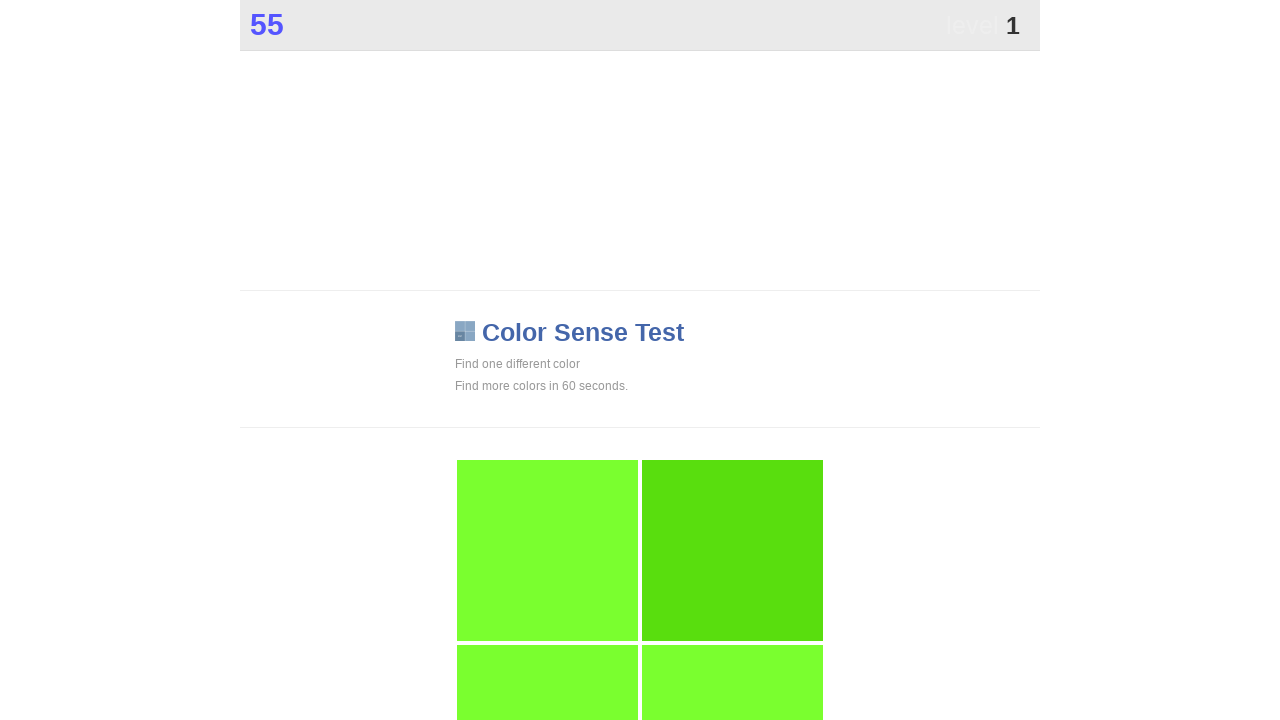

Clicked button at index 1 with unique color
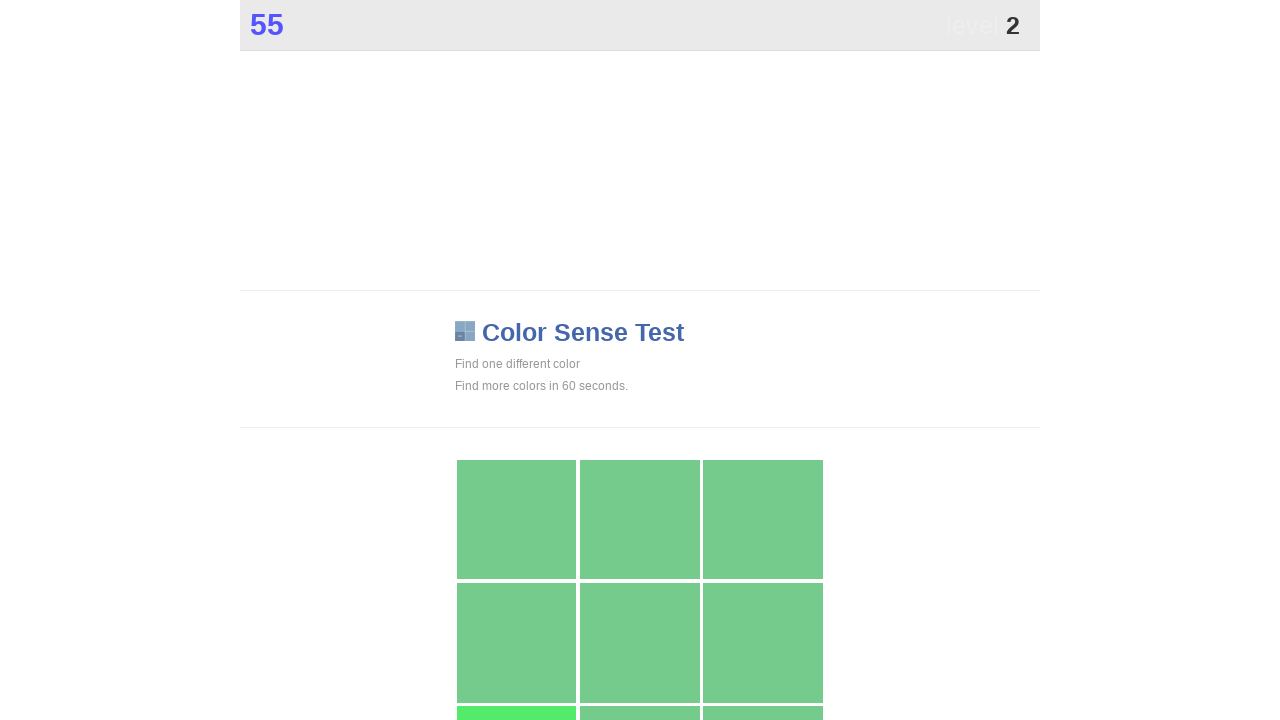

Waited 100ms for next set of buttons to load
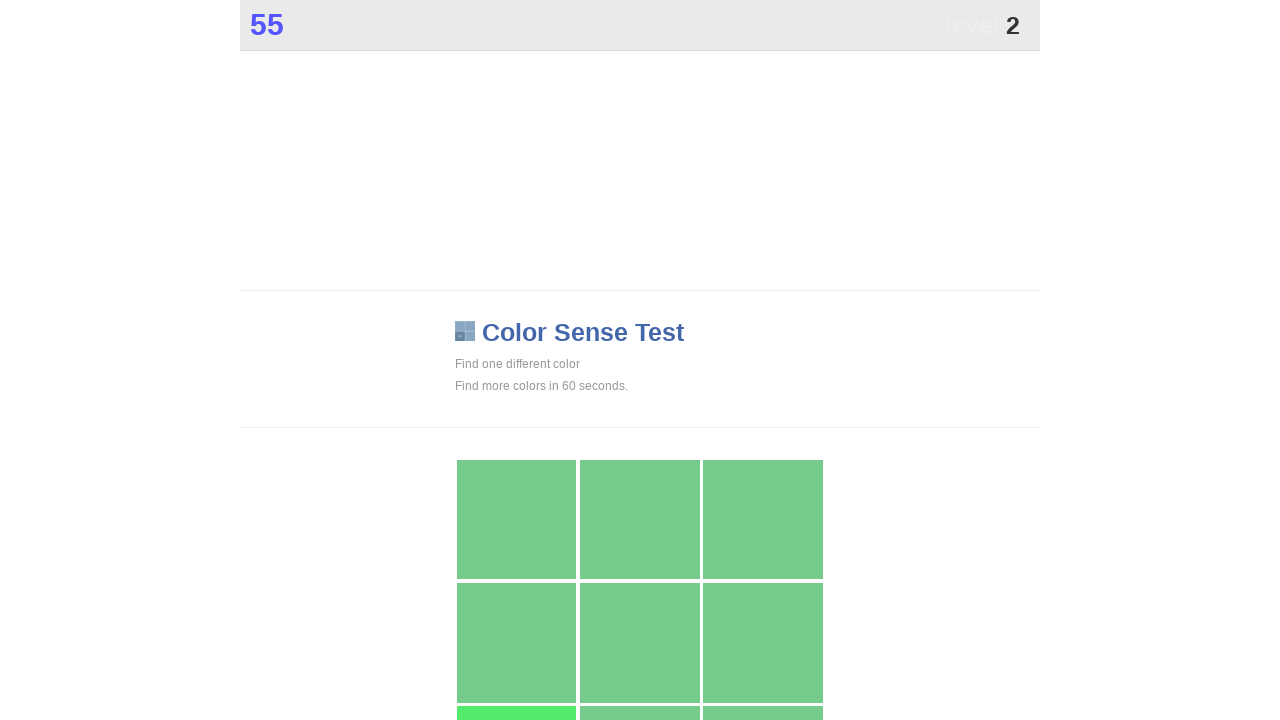

Retrieved 230 button elements from grid
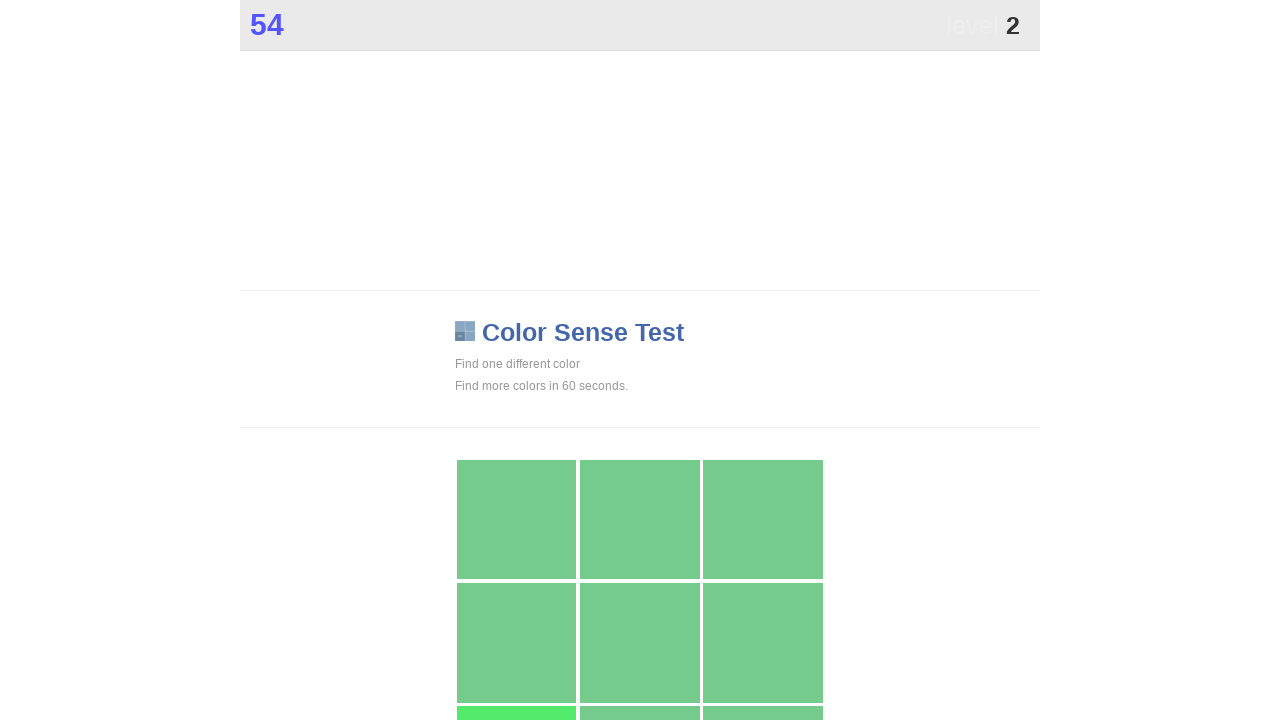

Extracted background colors from all buttons
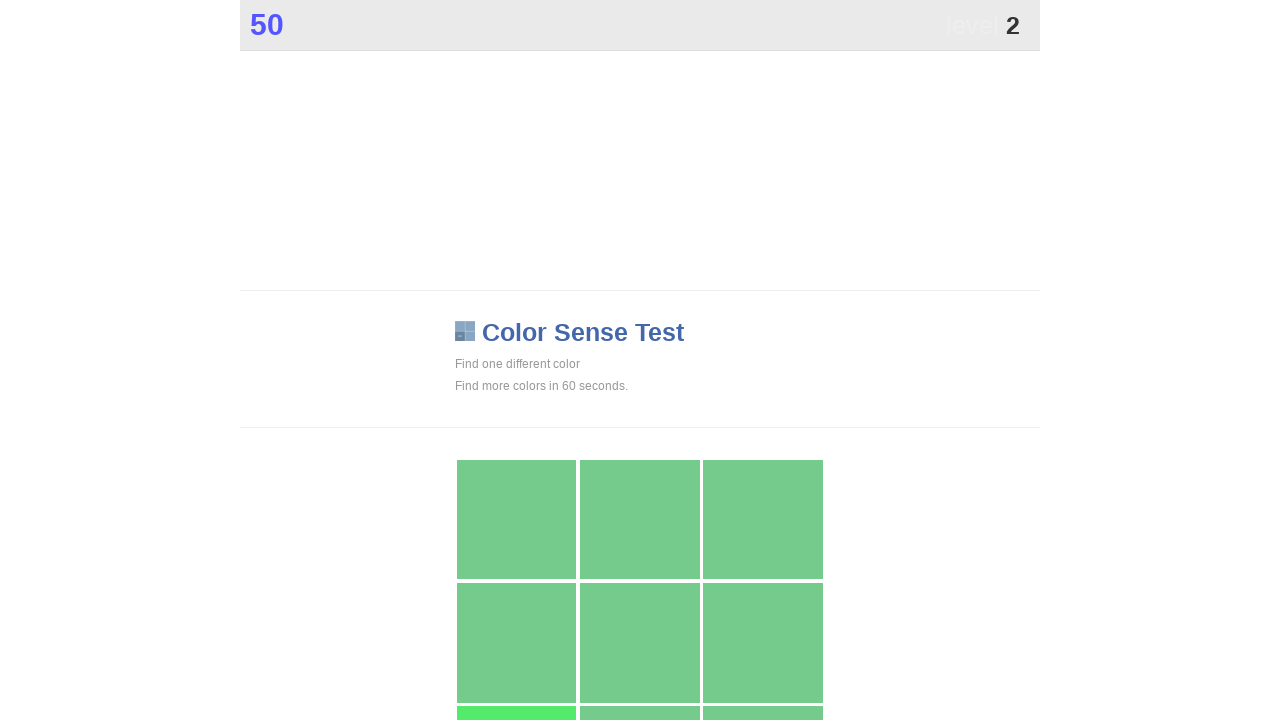

Identified unique color: rgb(84, 235, 108)
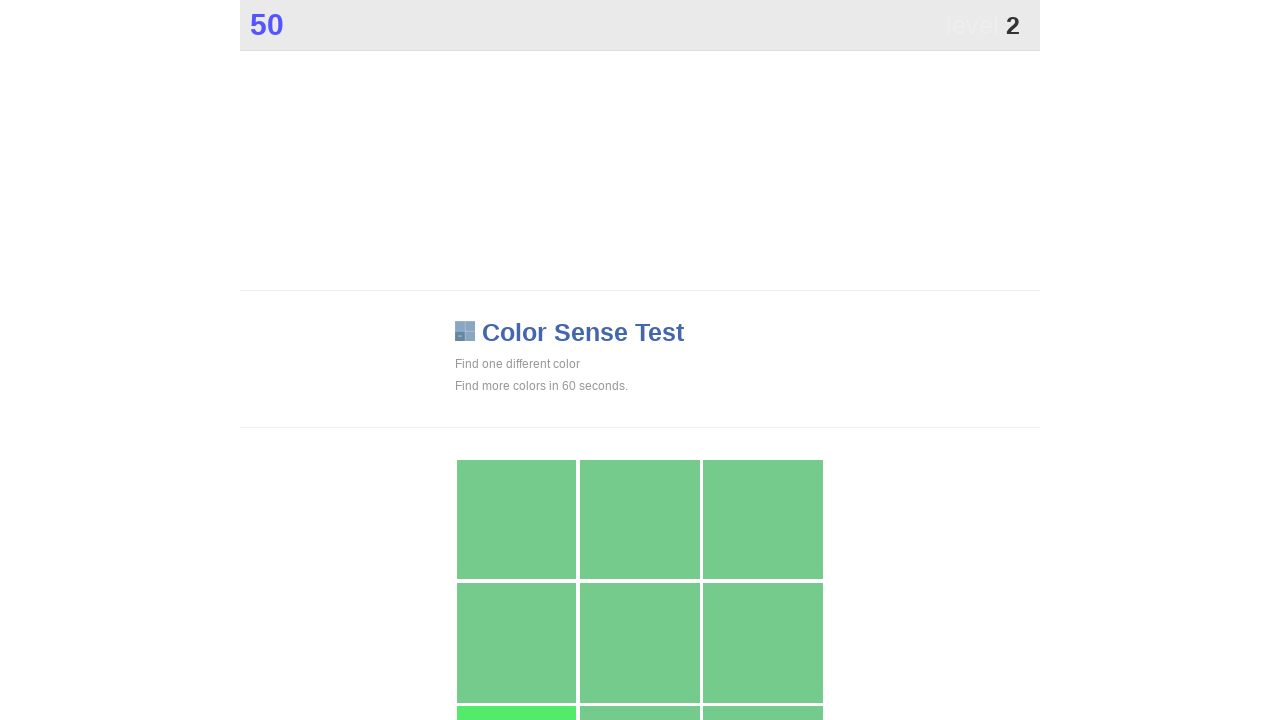

Clicked button at index 6 with unique color
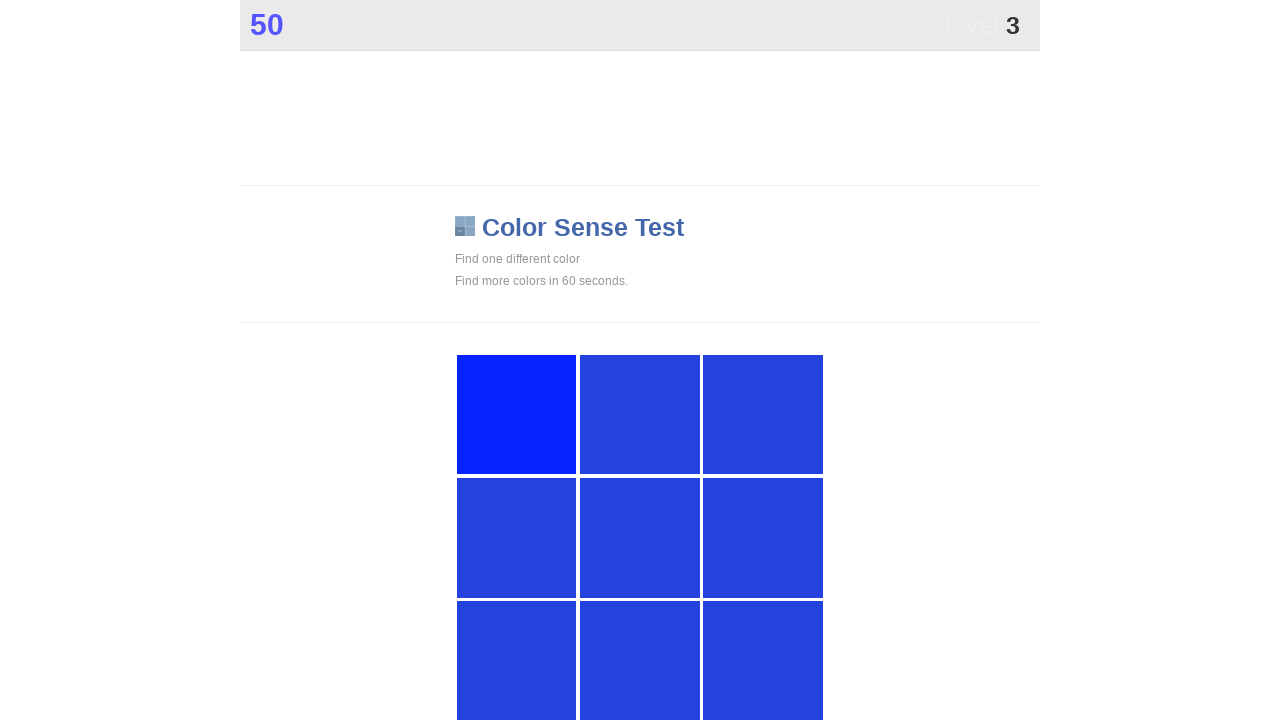

Waited 100ms for next set of buttons to load
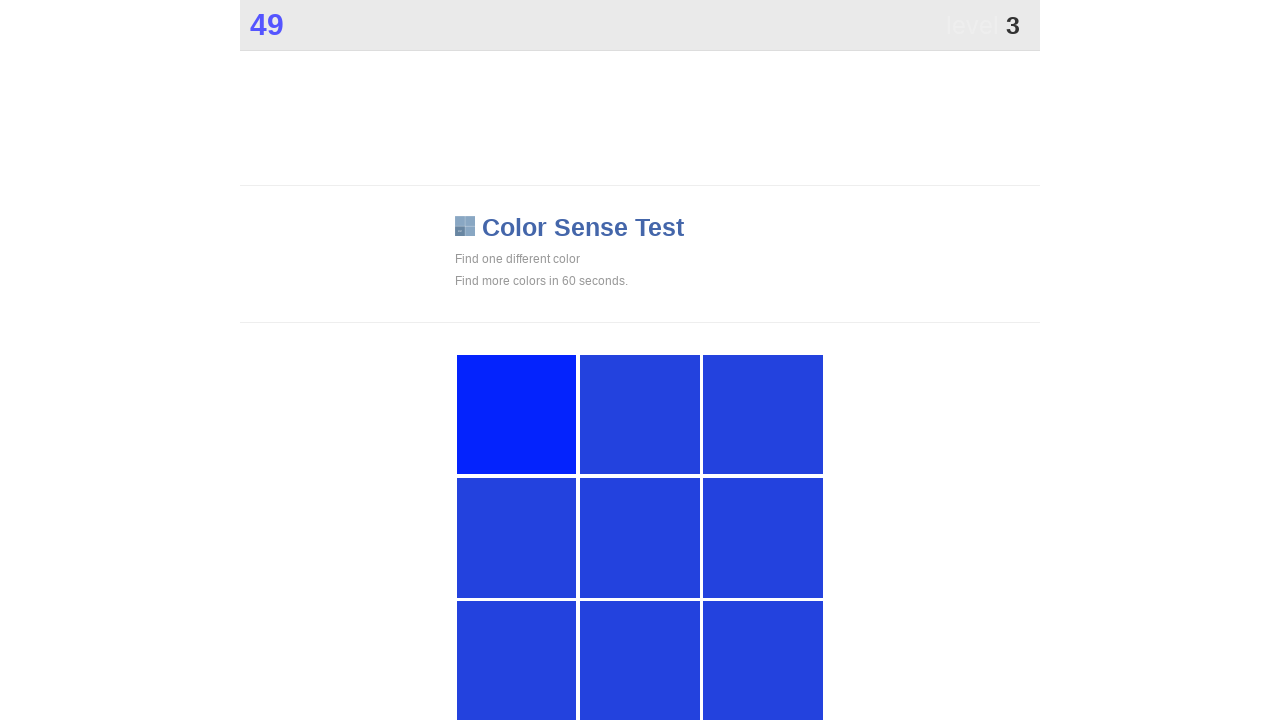

Retrieved 230 button elements from grid
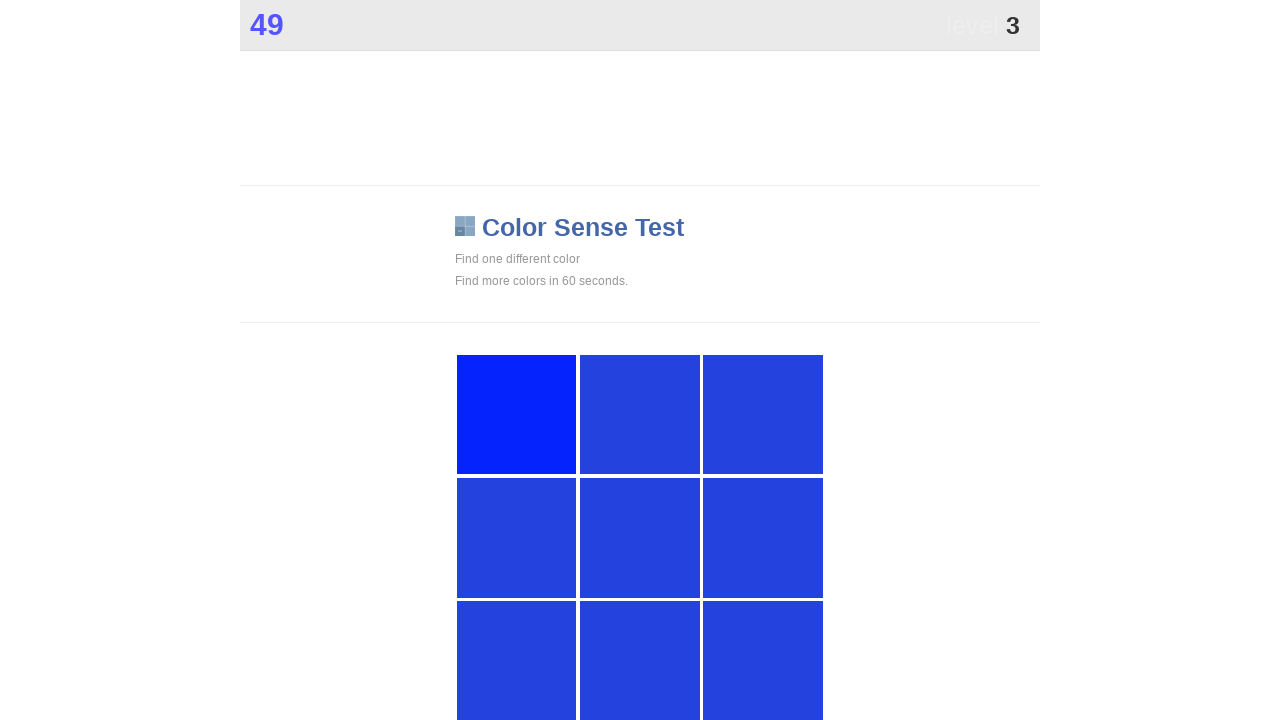

Extracted background colors from all buttons
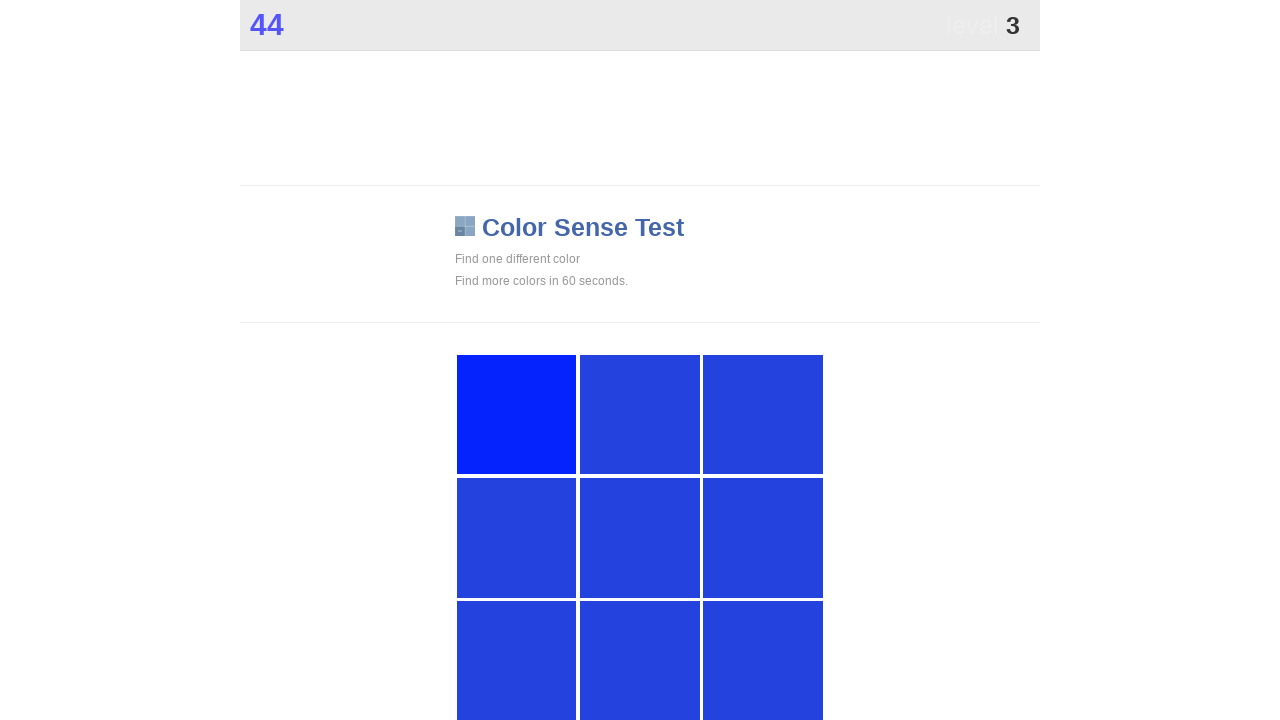

Identified unique color: rgb(4, 35, 253)
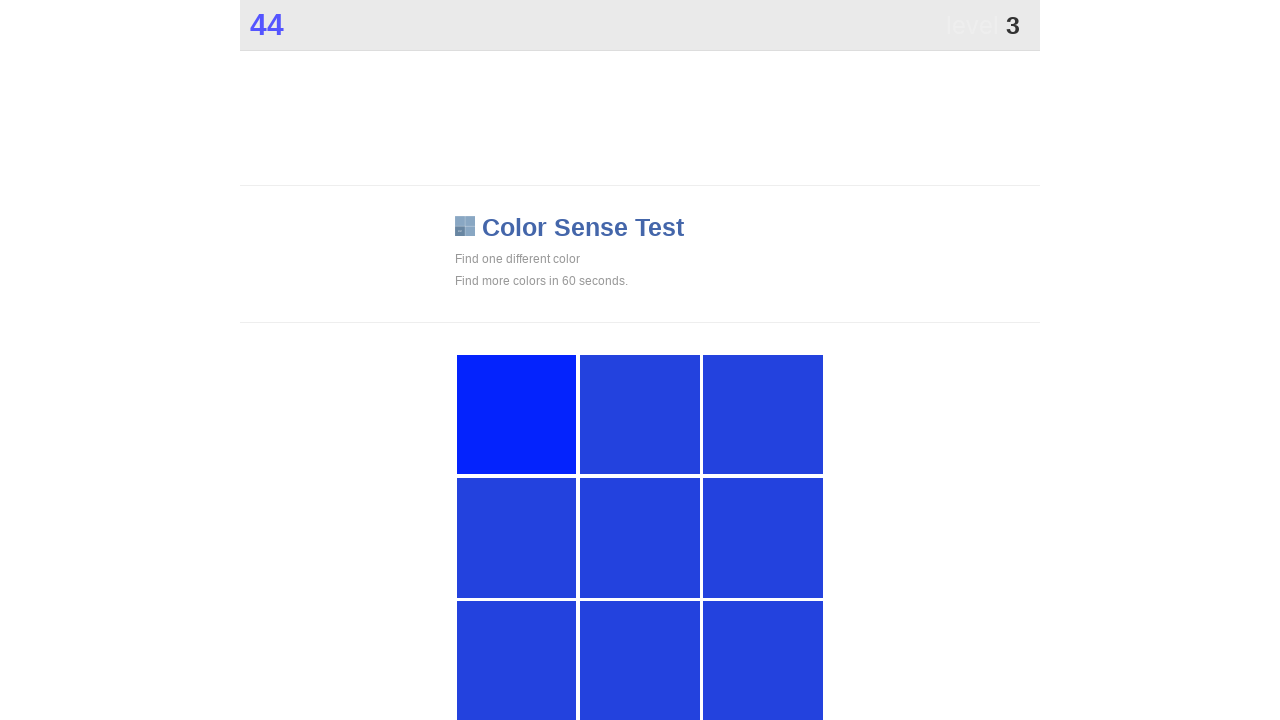

Clicked button at index 0 with unique color
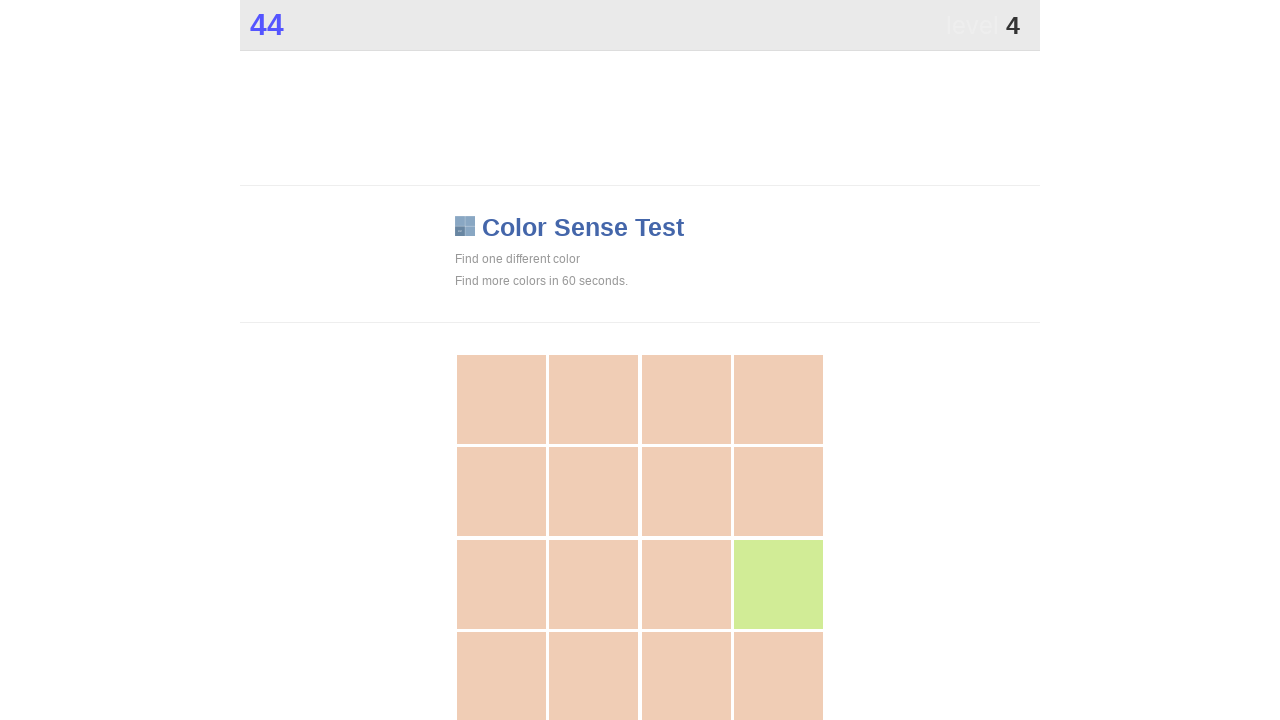

Waited 100ms for next set of buttons to load
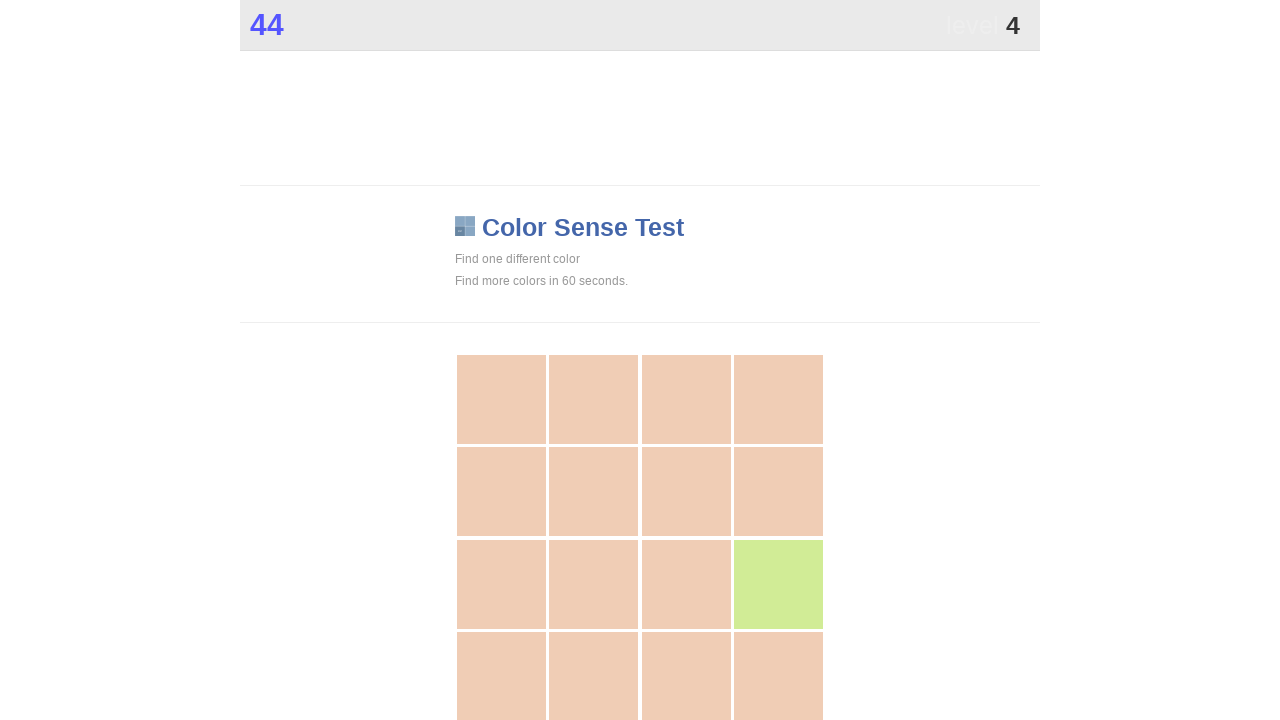

Retrieved 230 button elements from grid
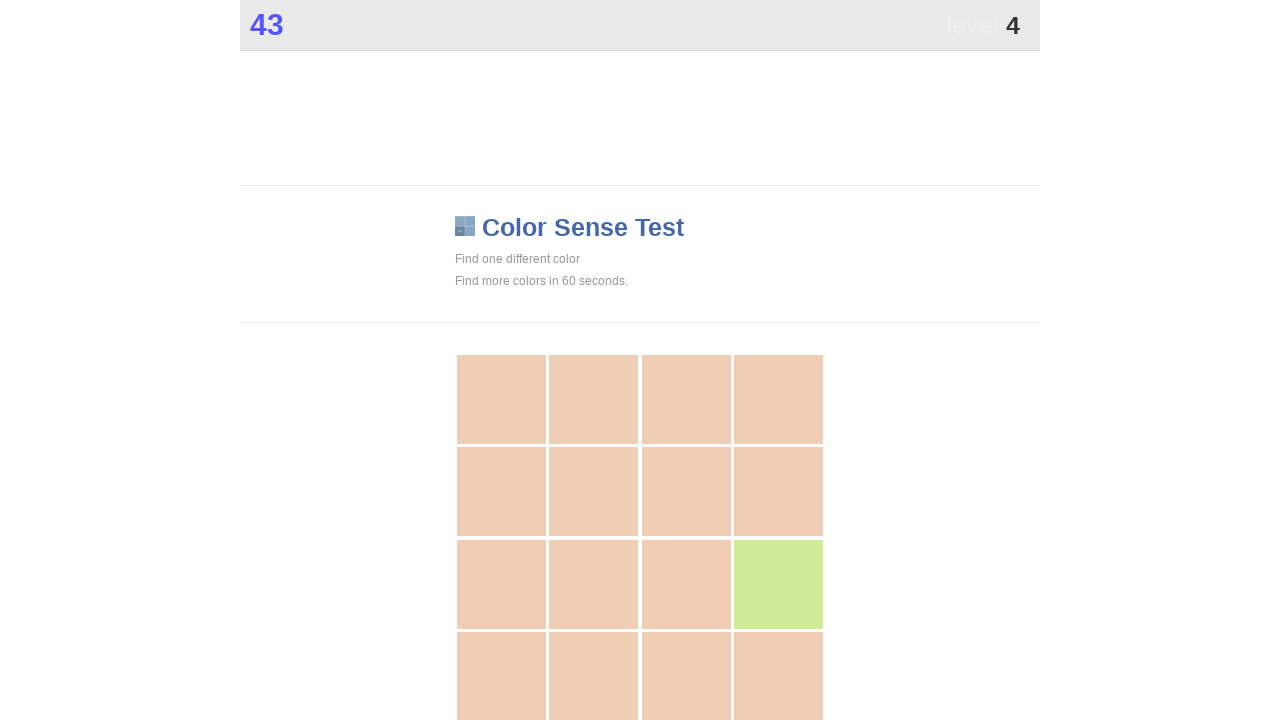

Extracted background colors from all buttons
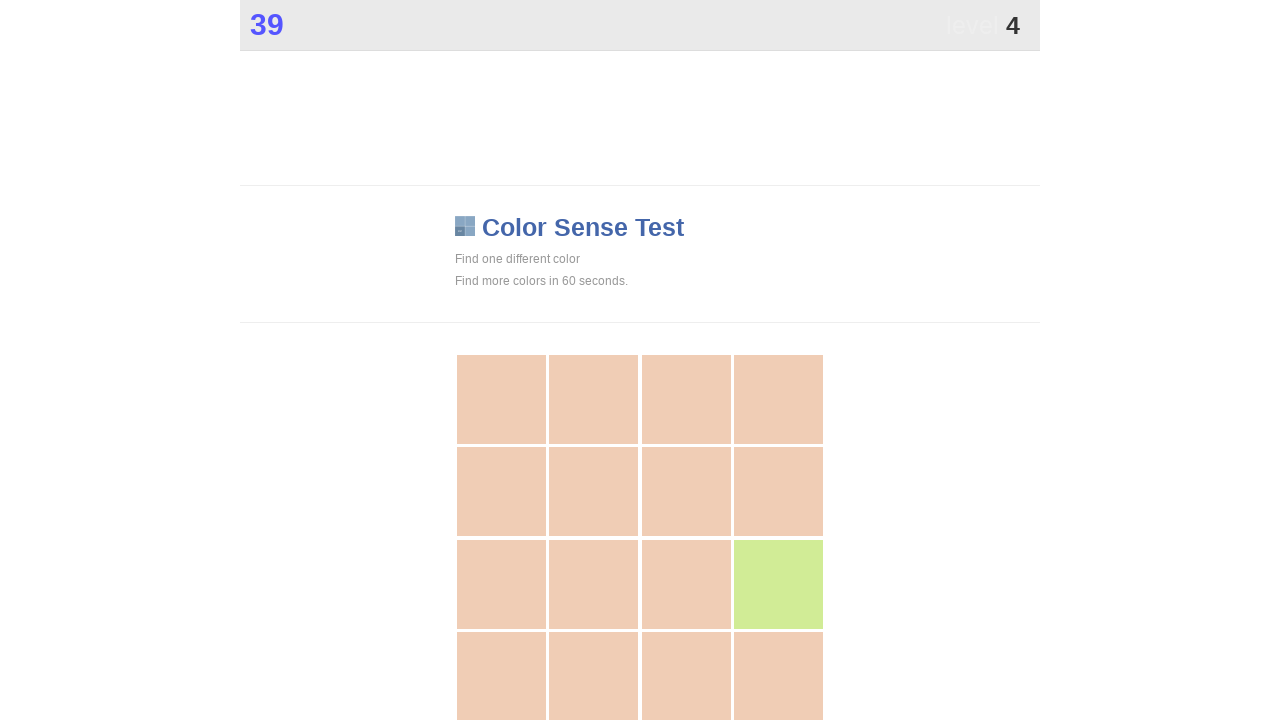

Identified unique color: rgb(209, 236, 150)
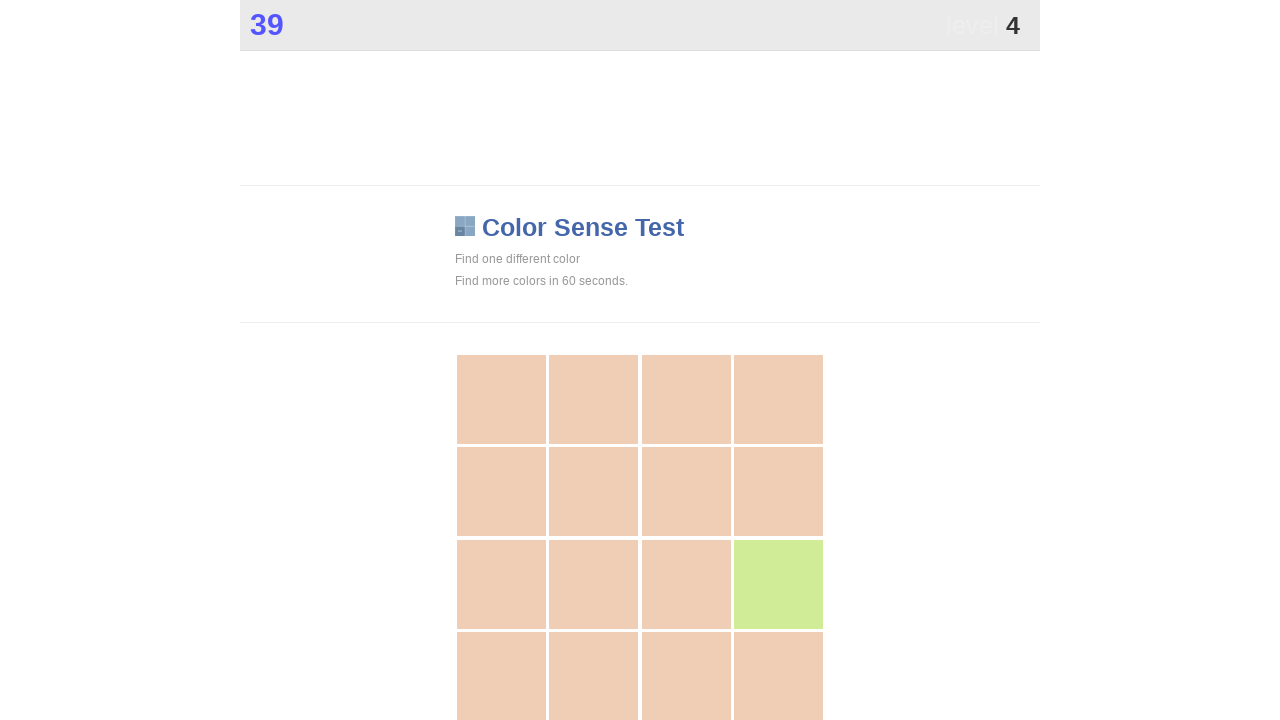

Clicked button at index 11 with unique color
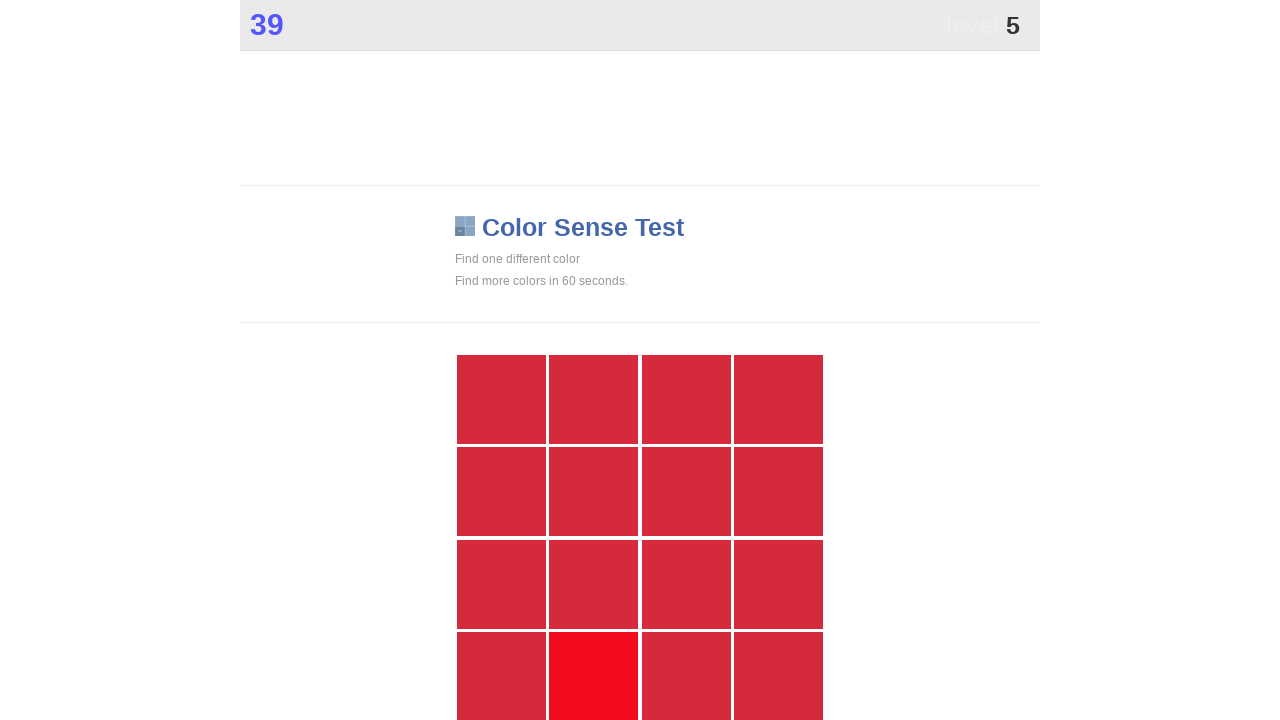

Waited 100ms for next set of buttons to load
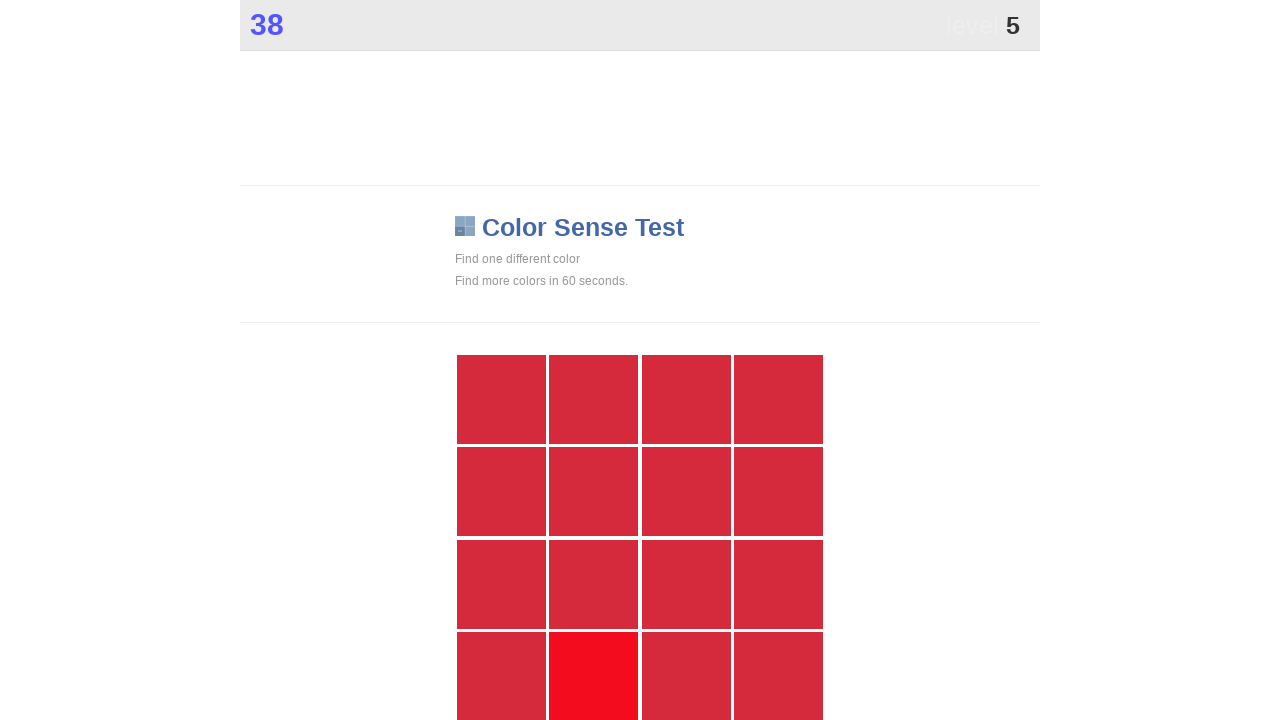

Retrieved 230 button elements from grid
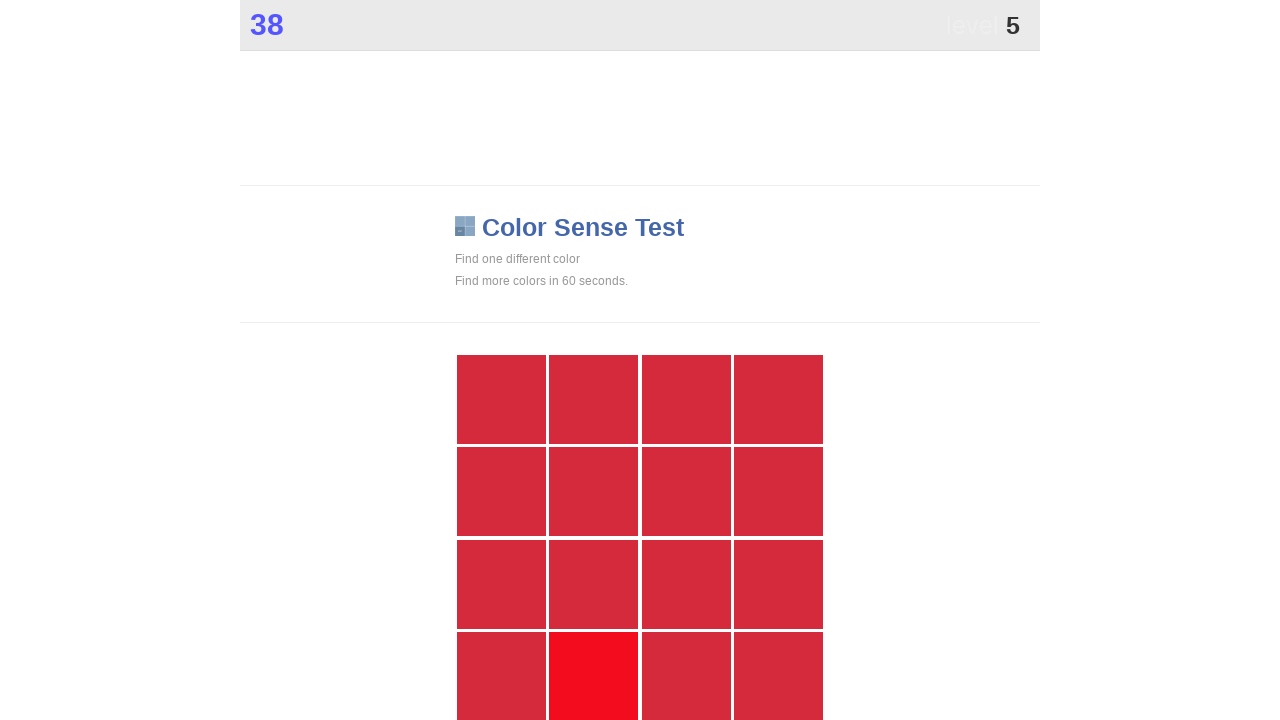

Extracted background colors from all buttons
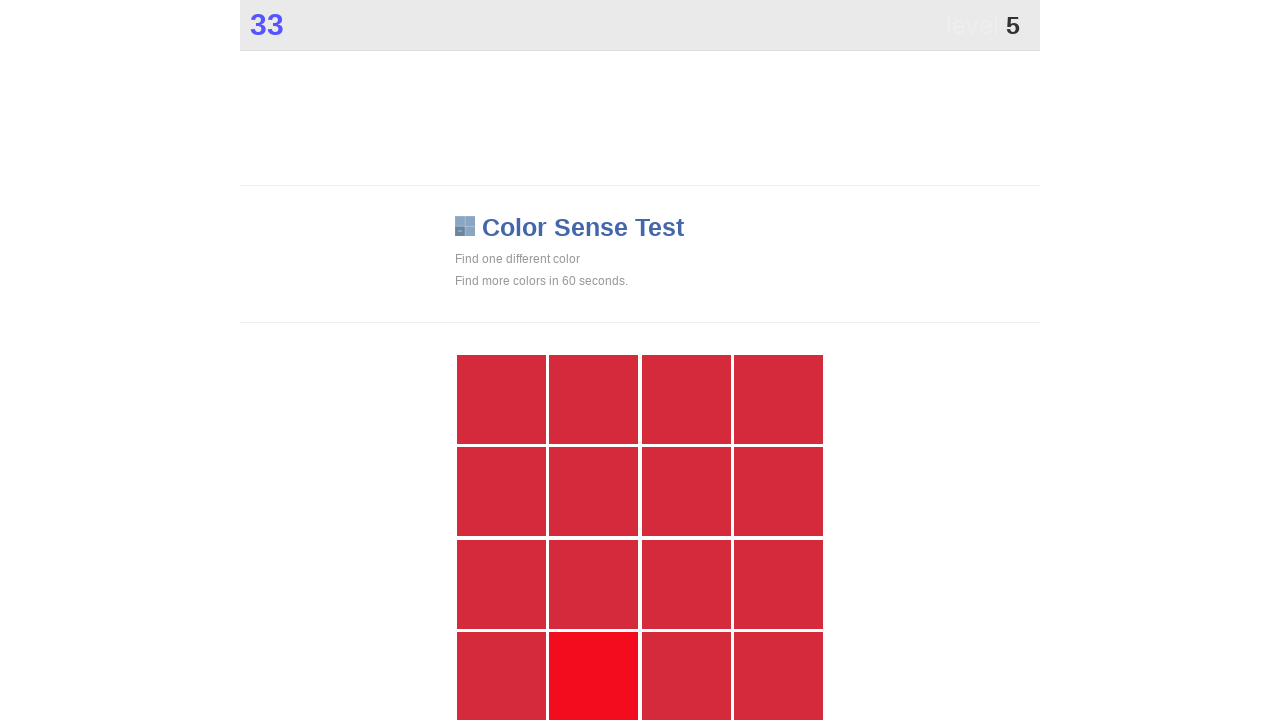

Identified unique color: rgb(242, 12, 29)
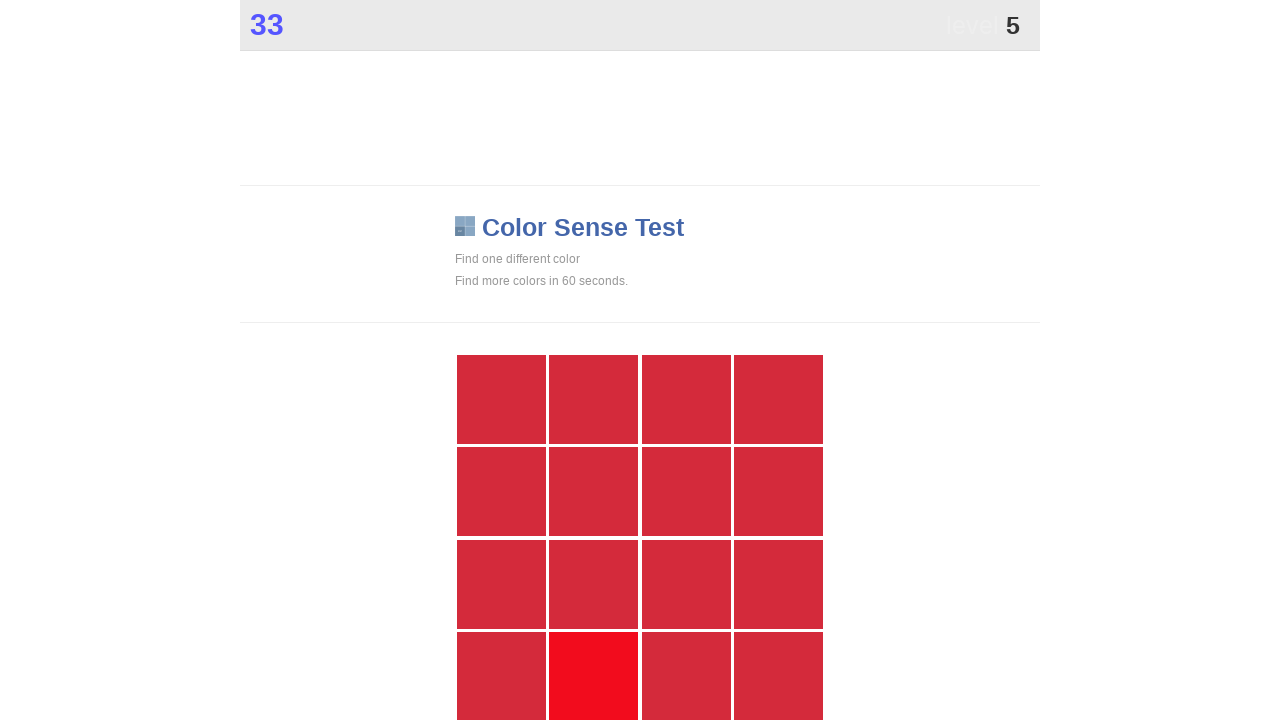

Clicked button at index 13 with unique color
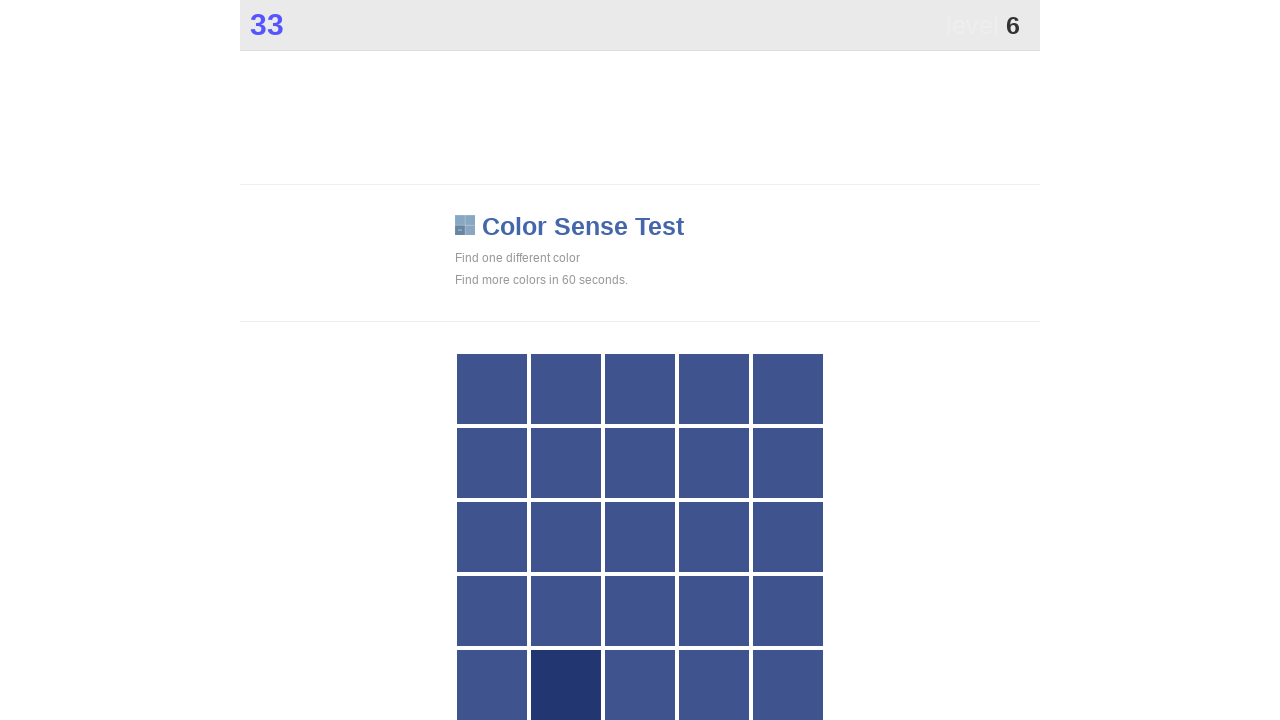

Waited 100ms for next set of buttons to load
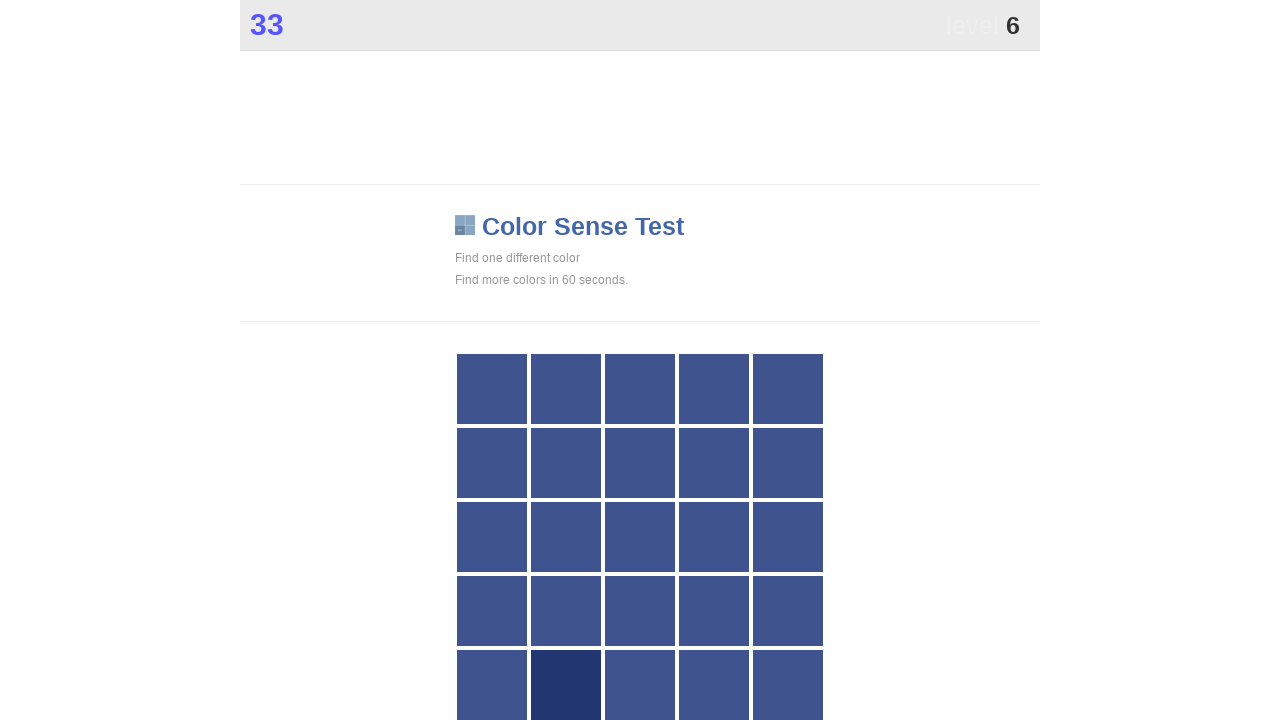

Retrieved 230 button elements from grid
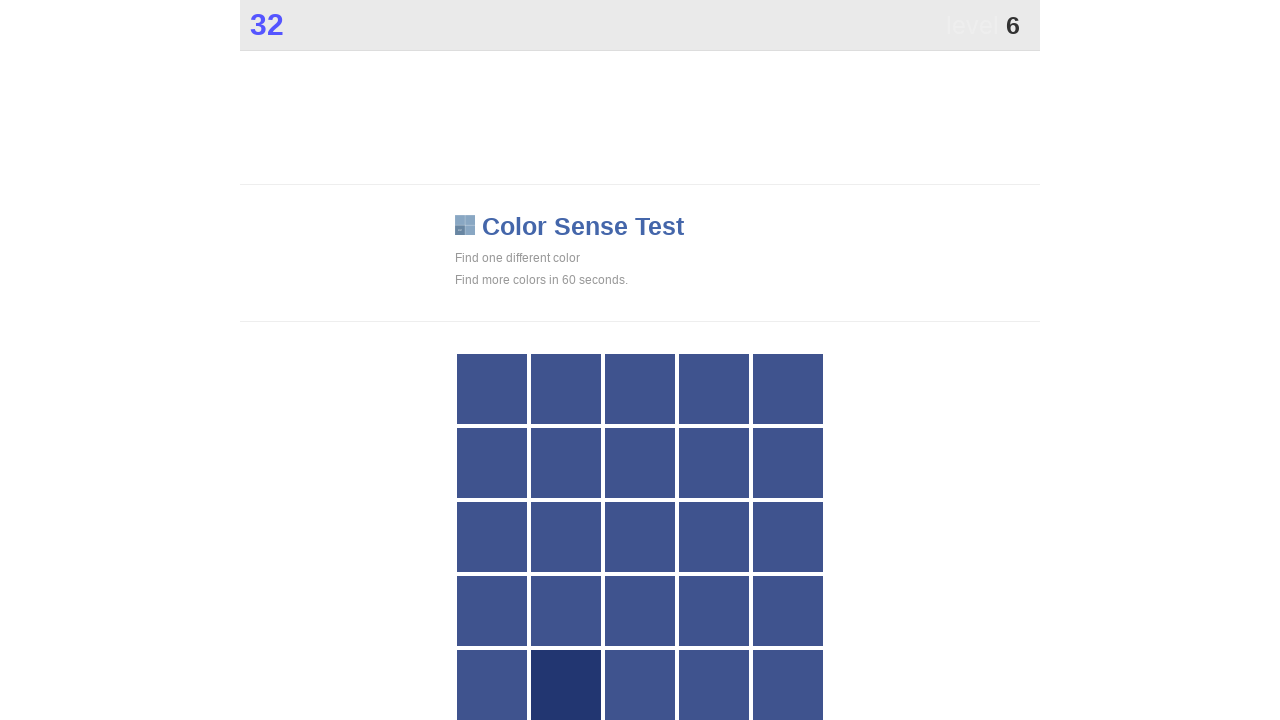

Extracted background colors from all buttons
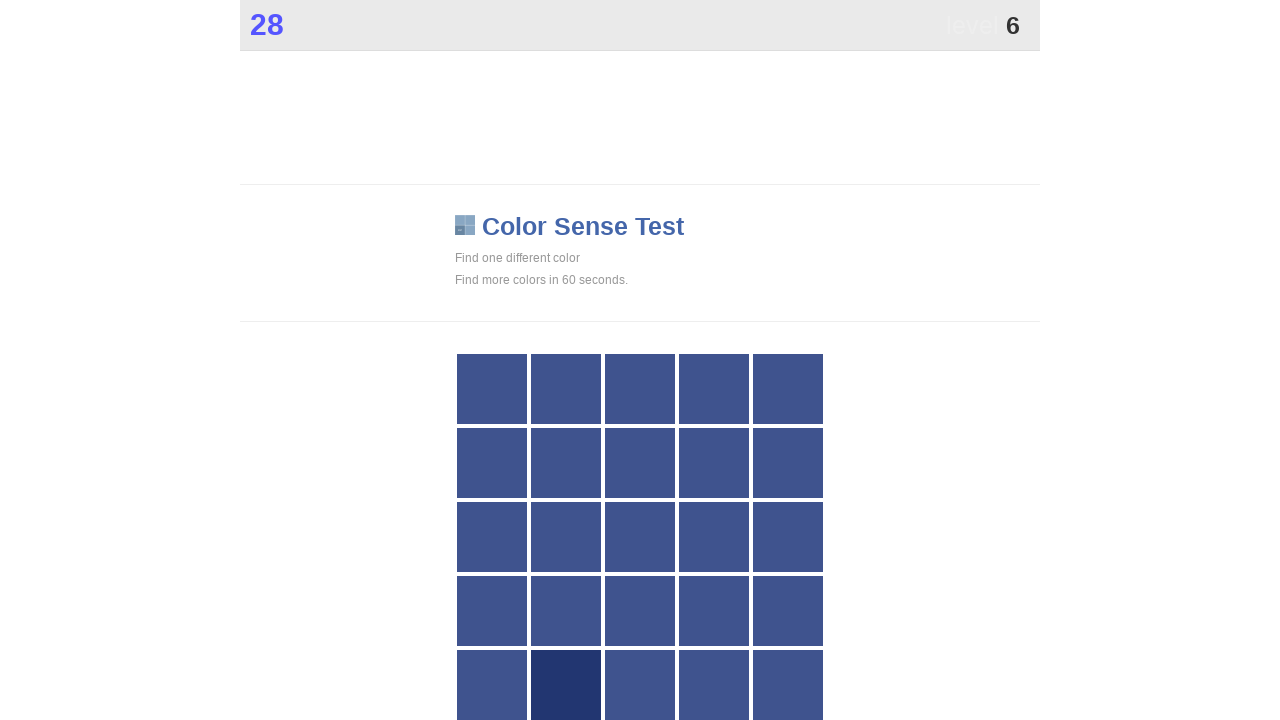

Identified unique color: rgb(34, 54, 113)
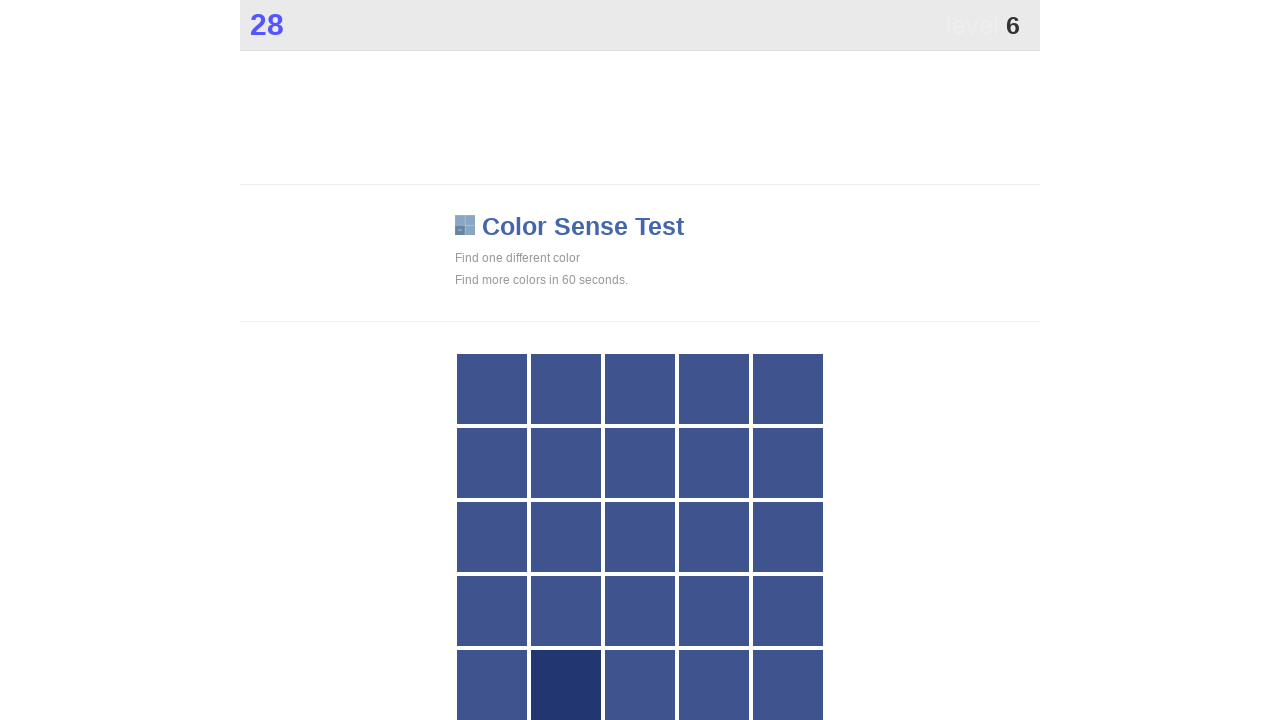

Clicked button at index 21 with unique color
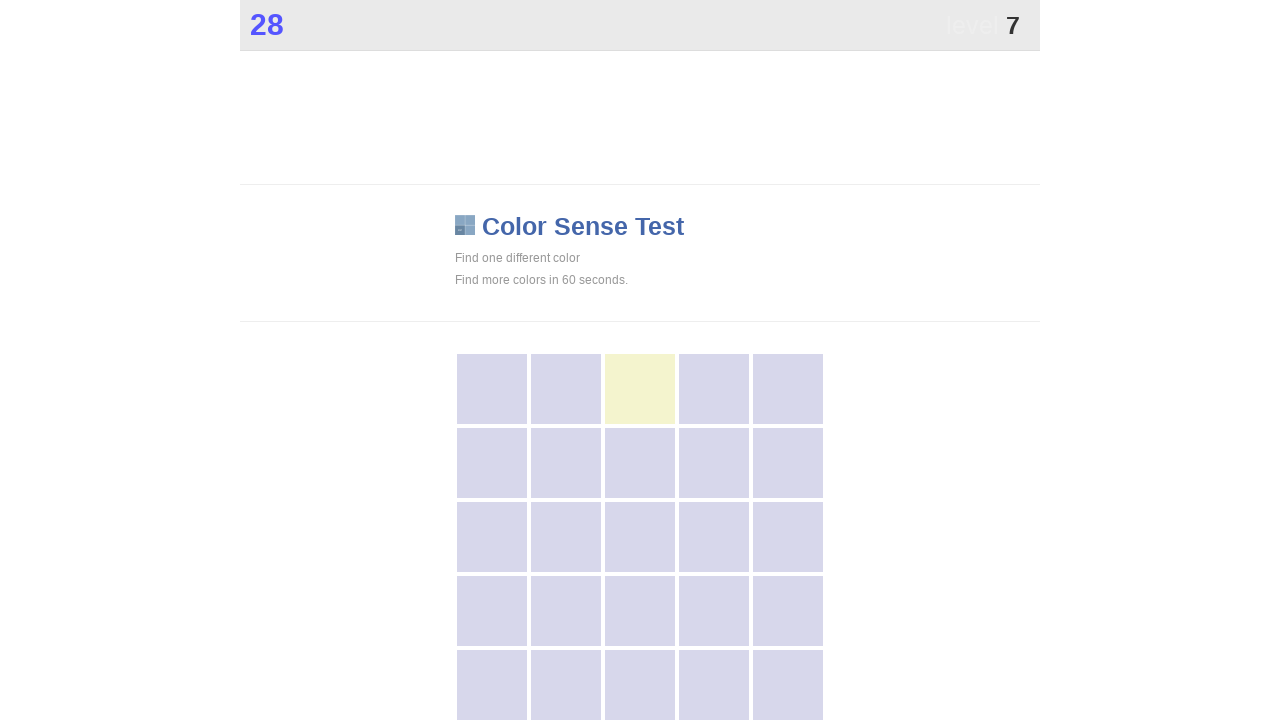

Waited 100ms for next set of buttons to load
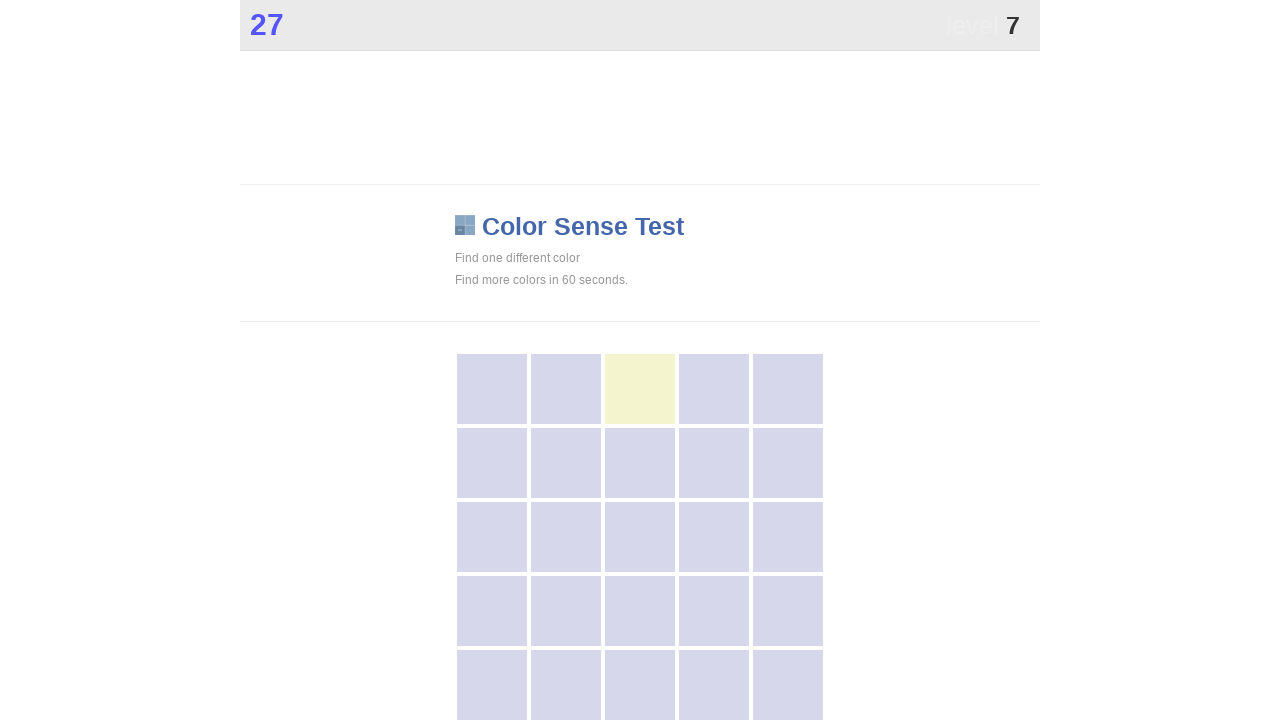

Retrieved 230 button elements from grid
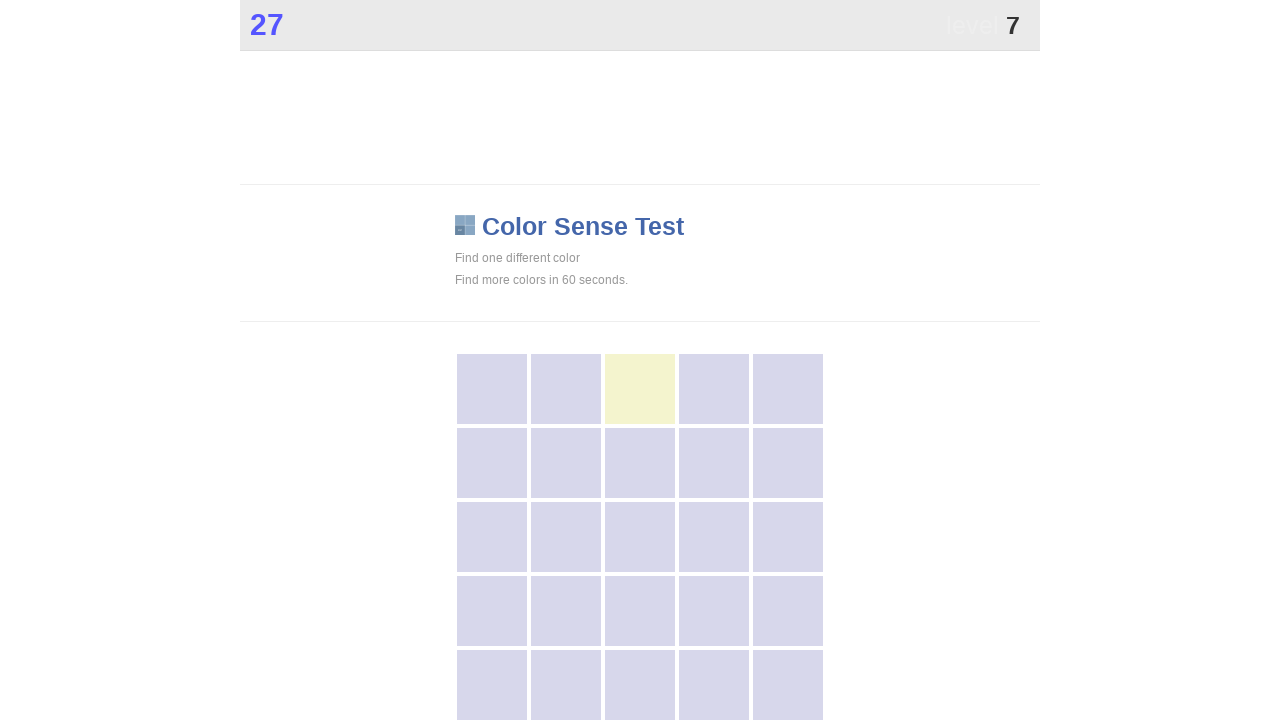

Extracted background colors from all buttons
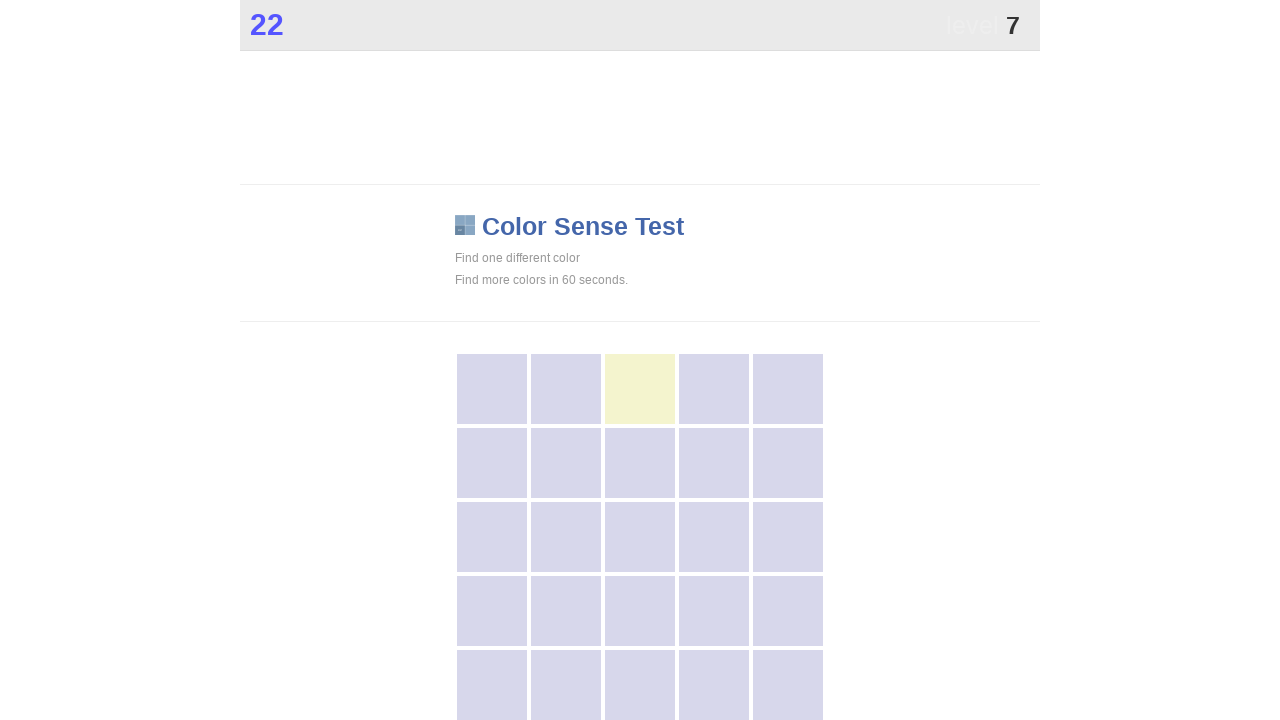

Identified unique color: rgb(244, 244, 206)
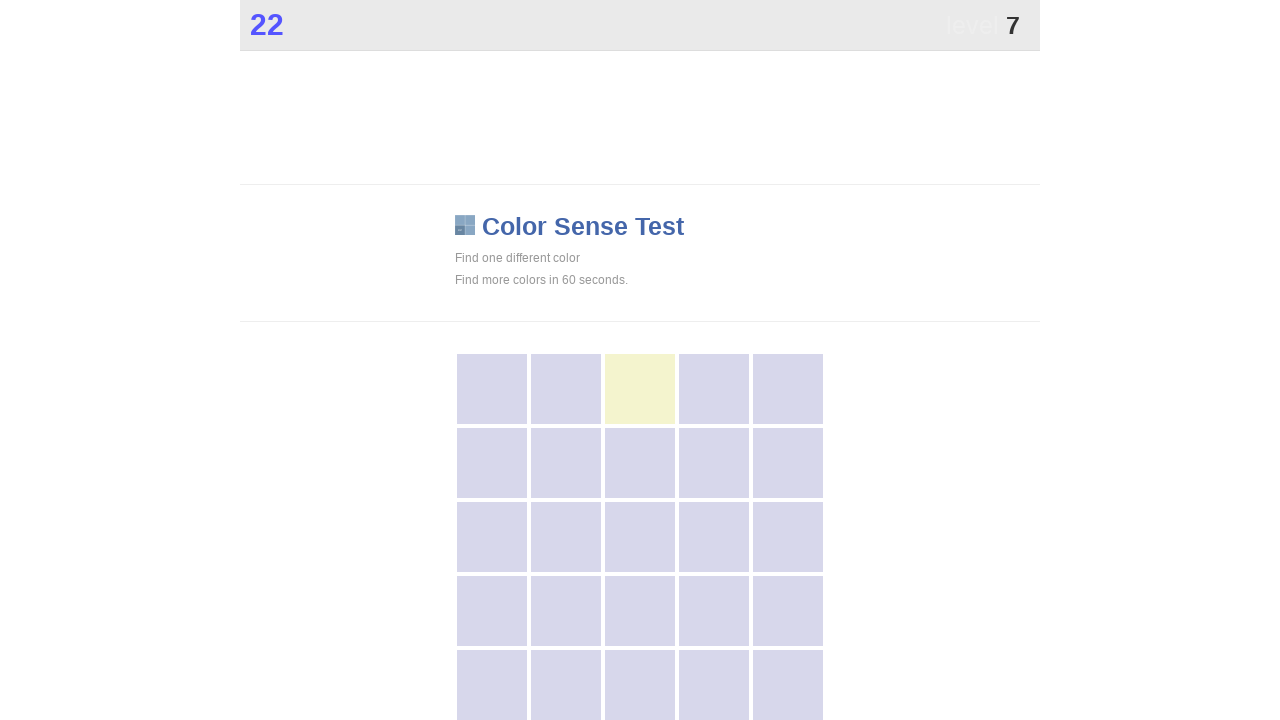

Clicked button at index 2 with unique color
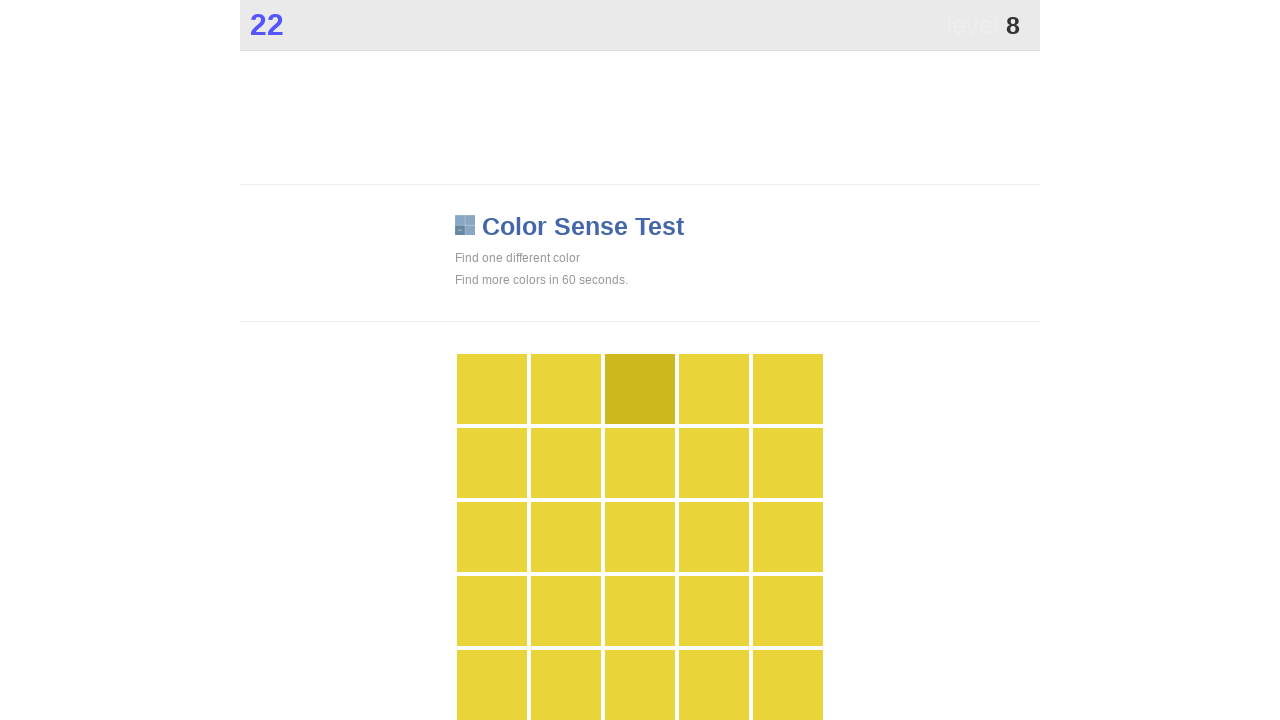

Waited 100ms for next set of buttons to load
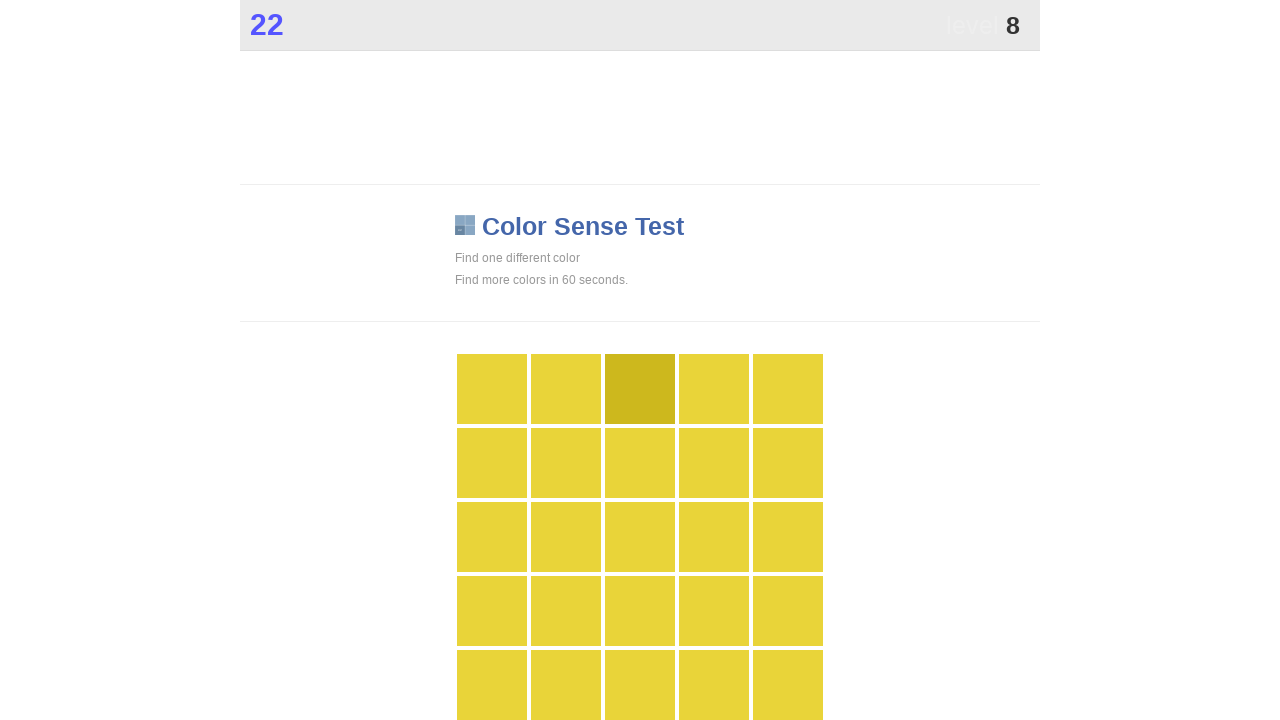

Retrieved 230 button elements from grid
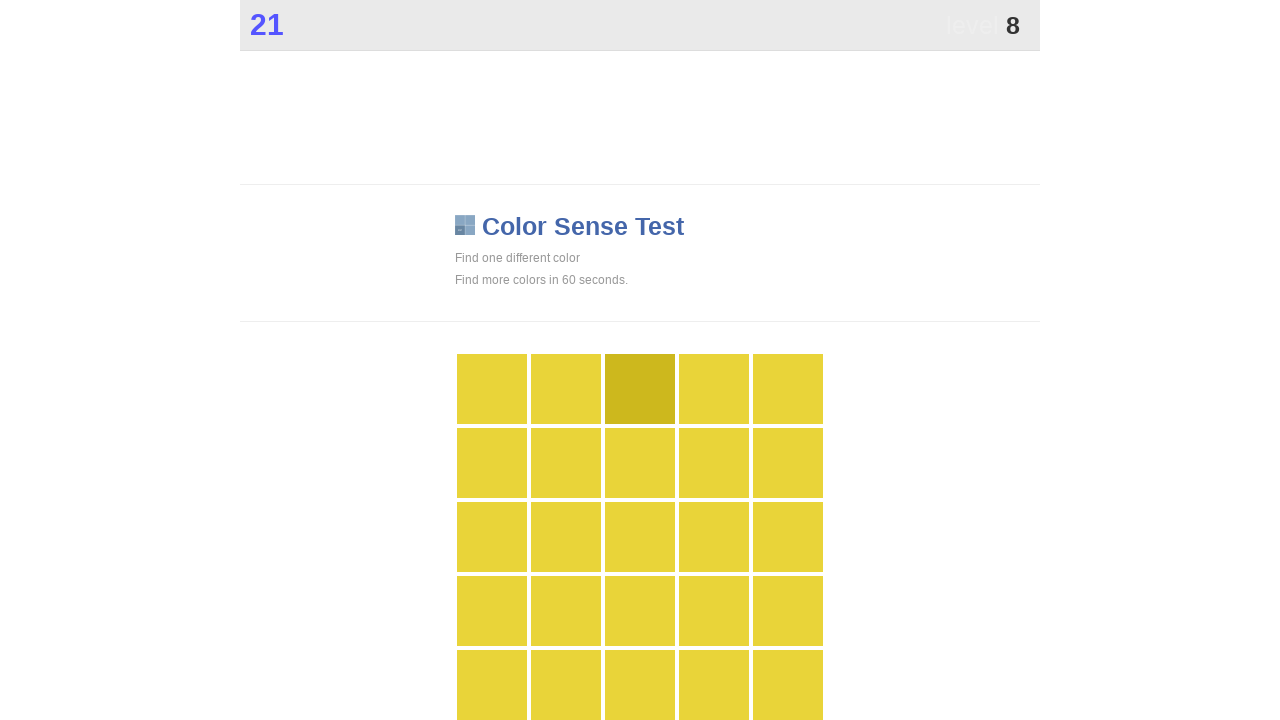

Extracted background colors from all buttons
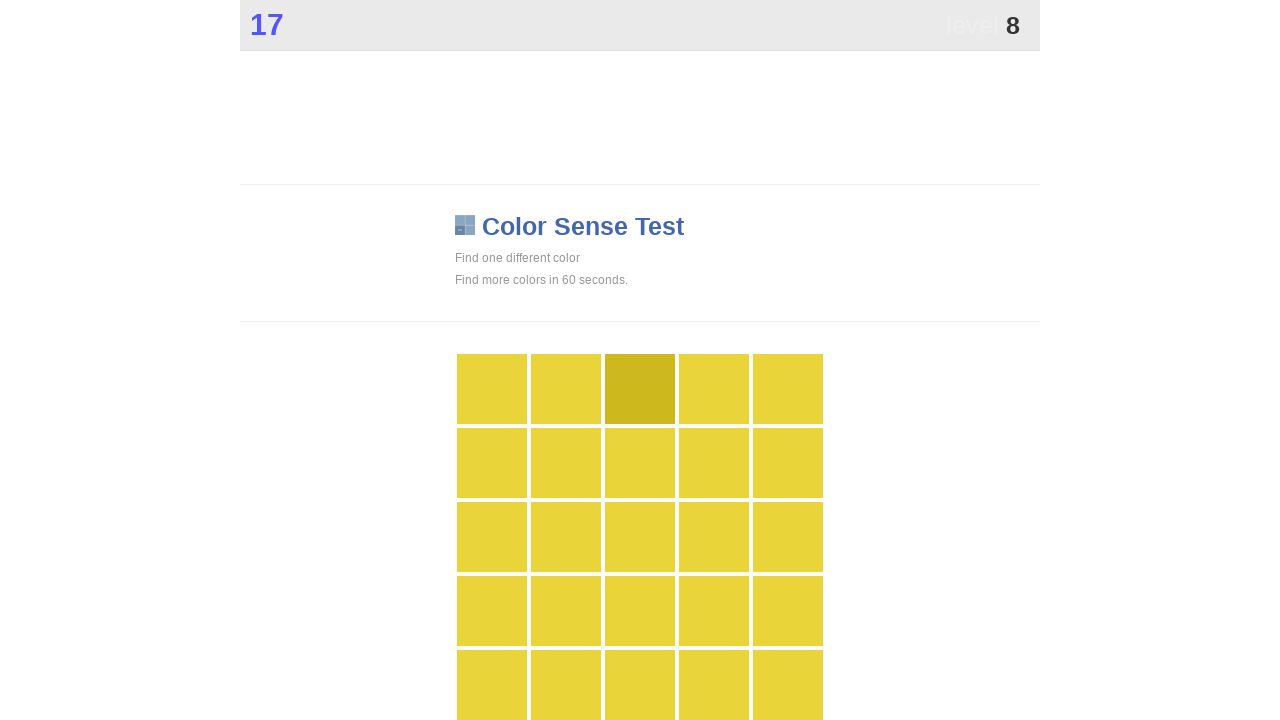

Identified unique color: rgb(205, 184, 29)
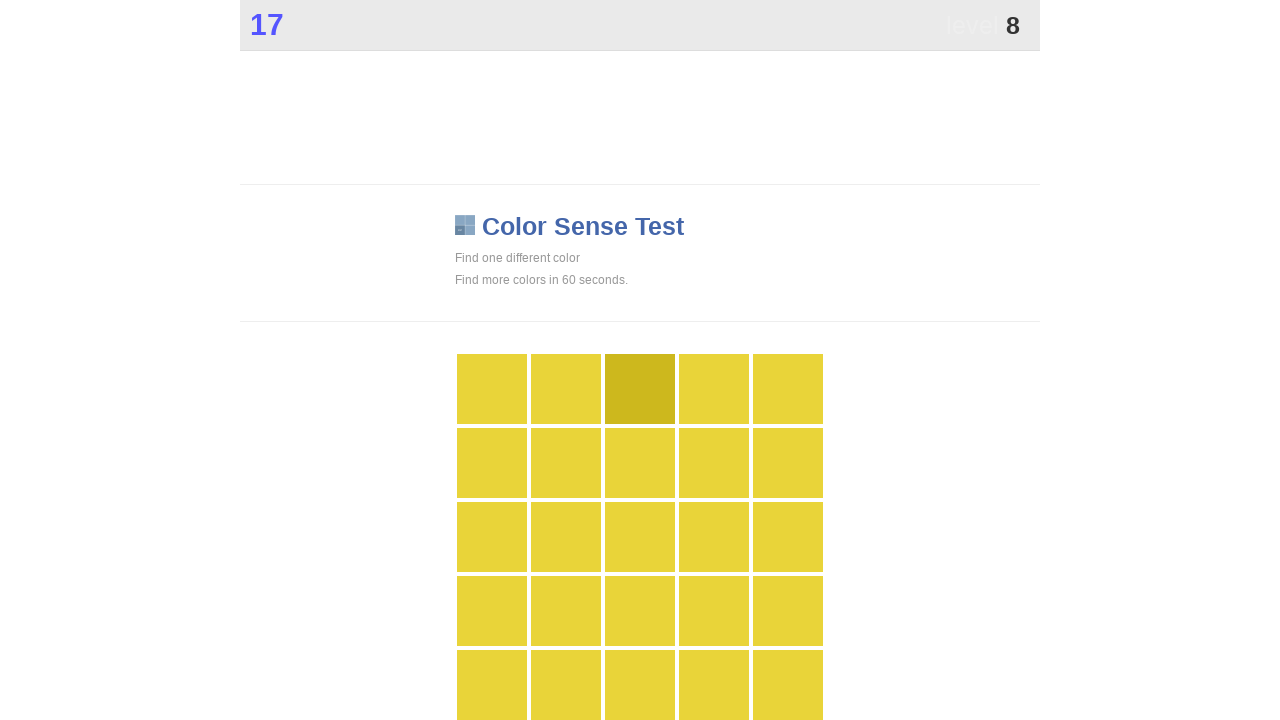

Clicked button at index 2 with unique color
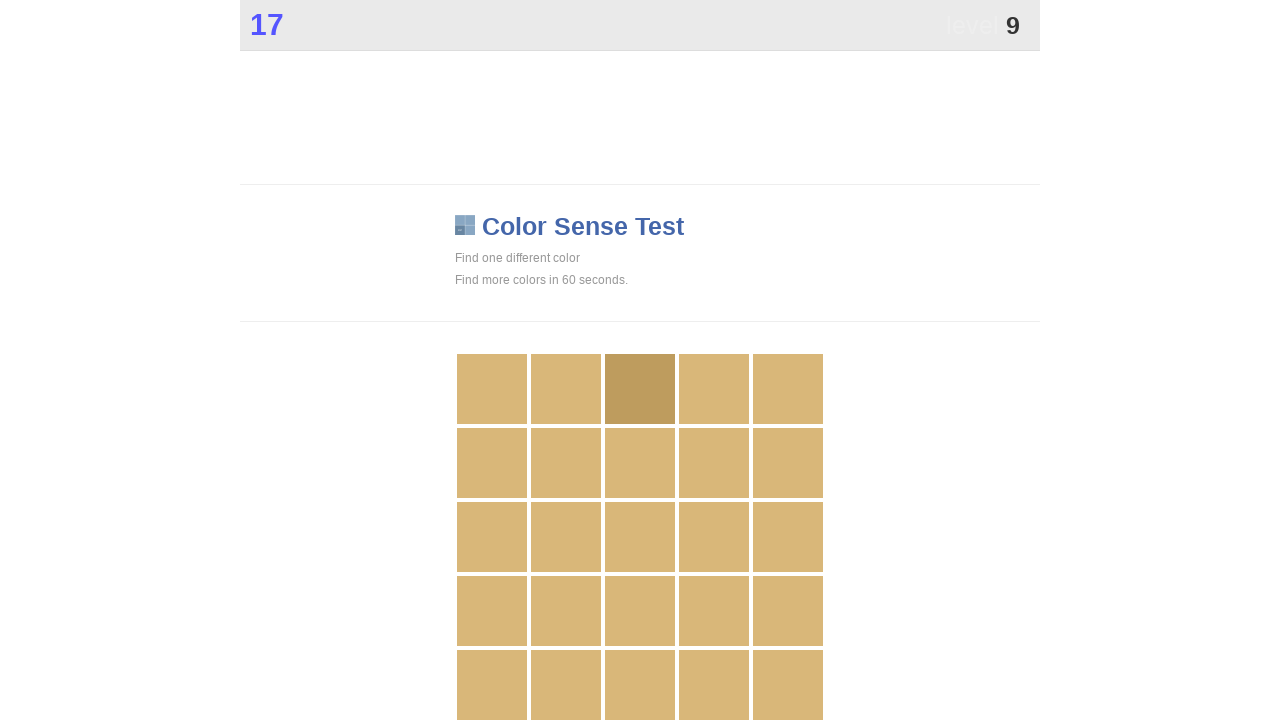

Waited 100ms for next set of buttons to load
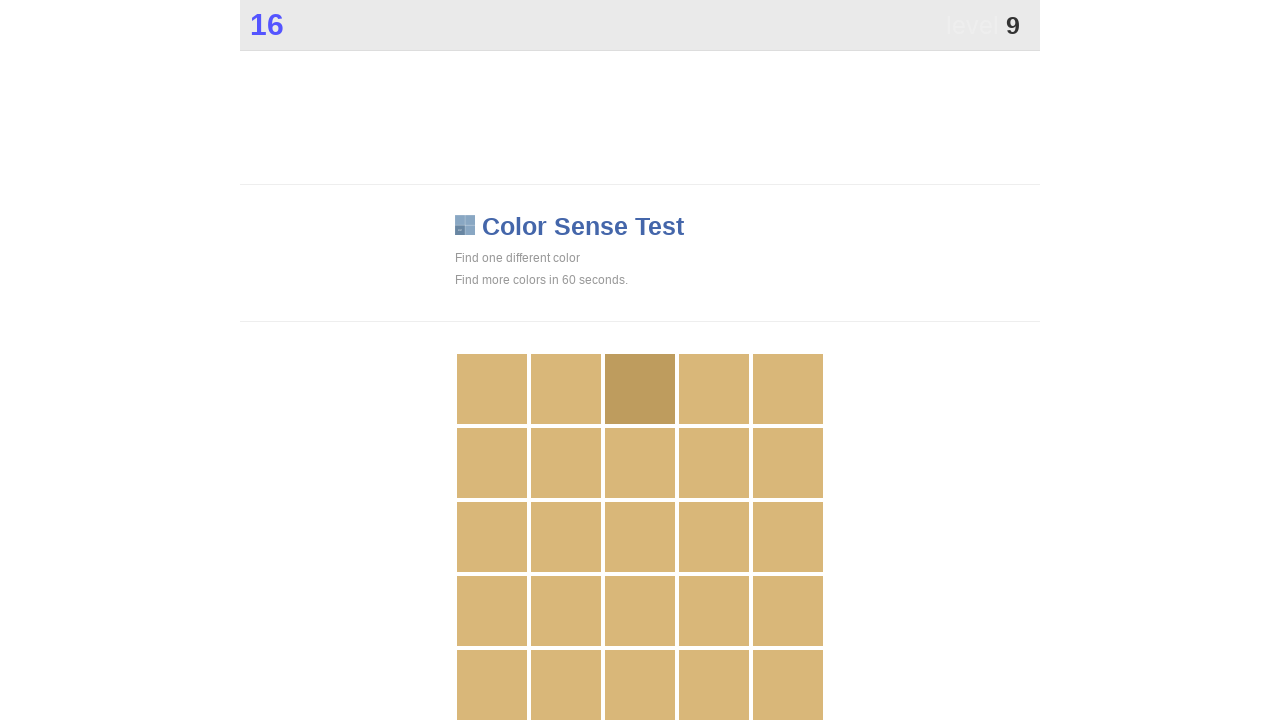

Retrieved 230 button elements from grid
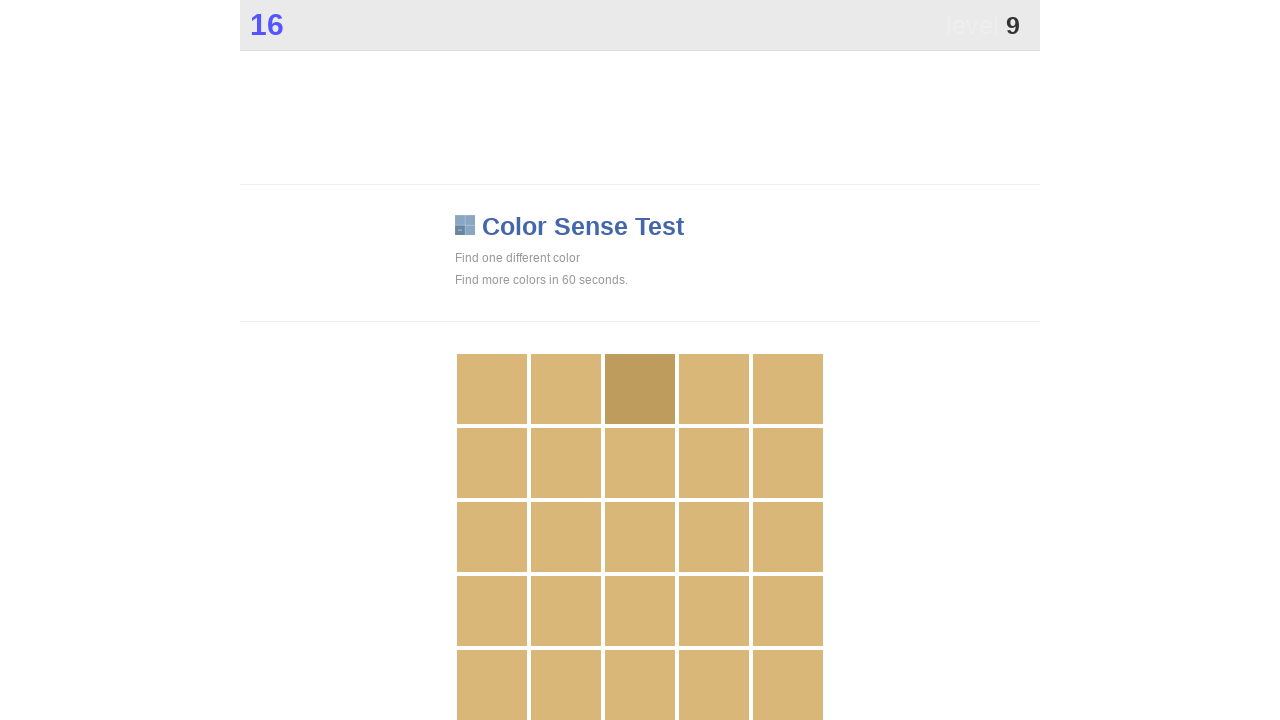

Extracted background colors from all buttons
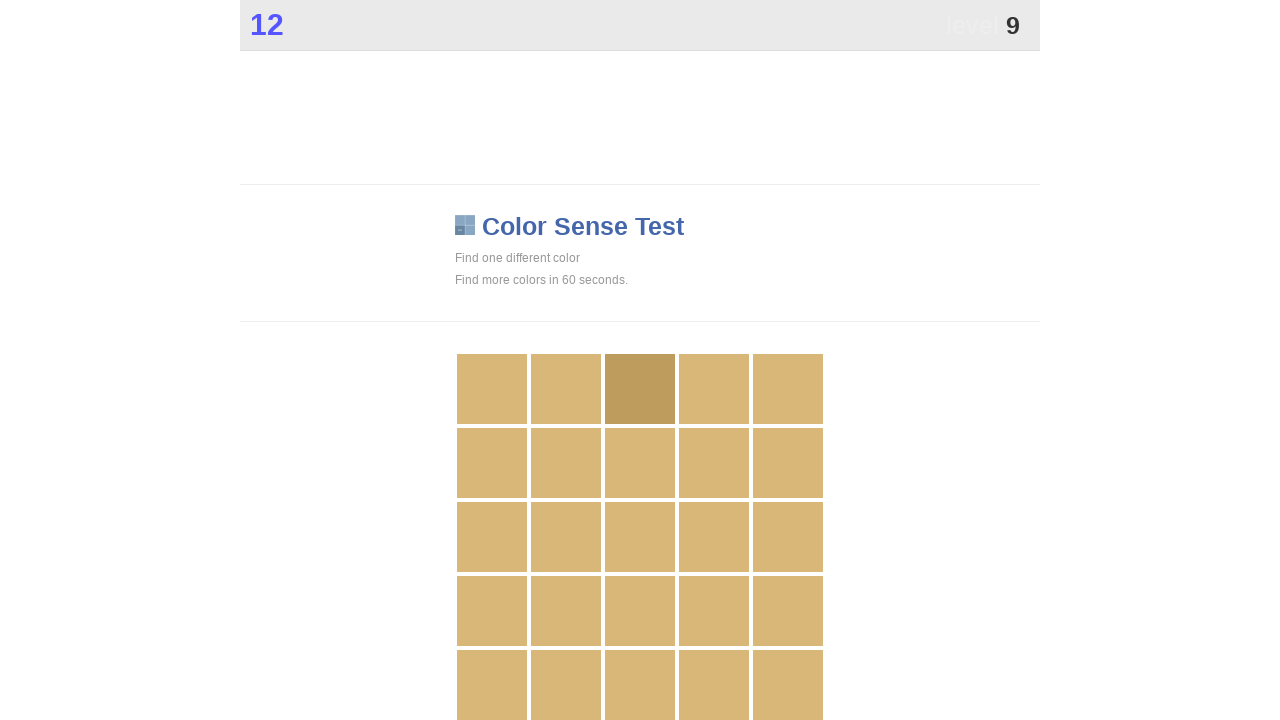

Identified unique color: rgb(190, 156, 94)
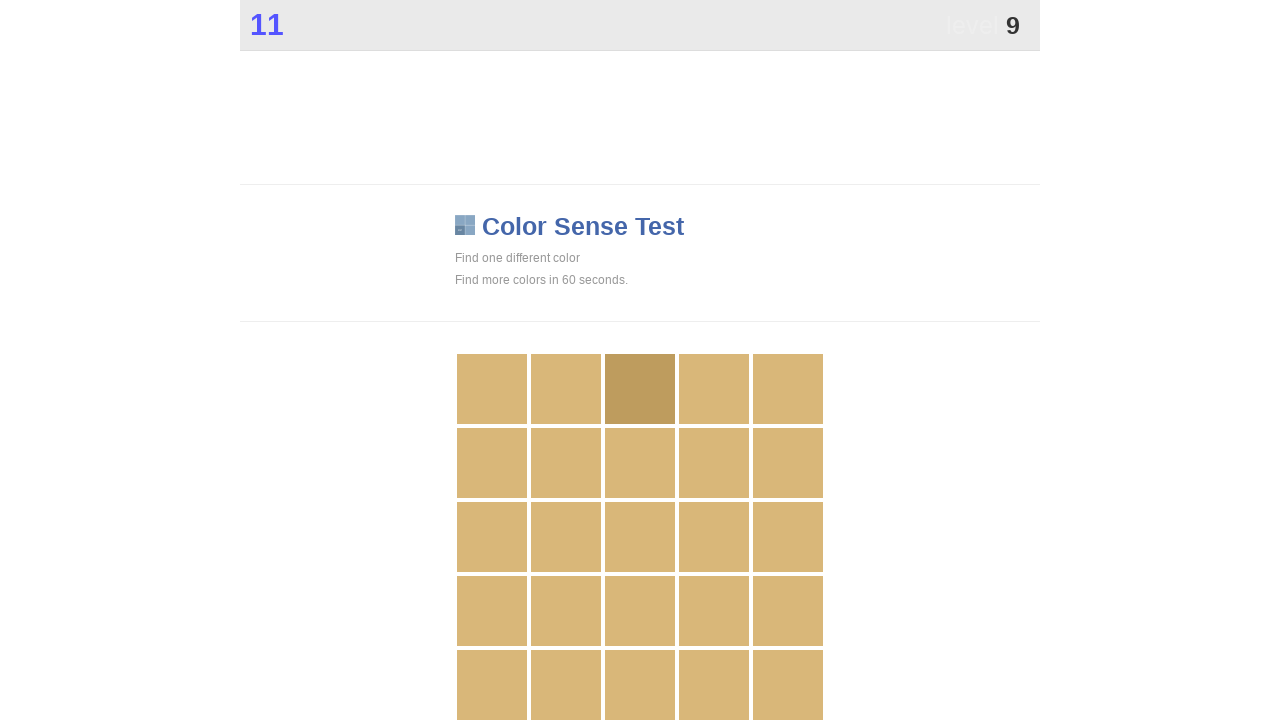

Clicked button at index 2 with unique color
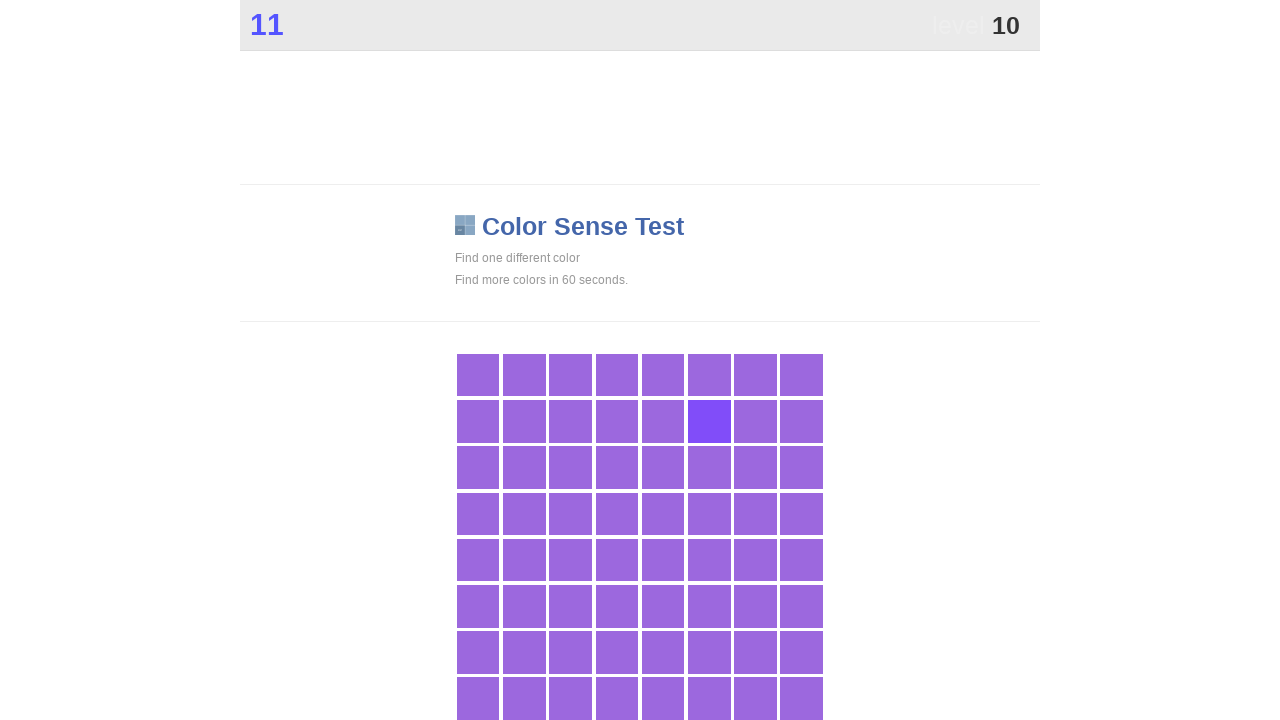

Waited 100ms for next set of buttons to load
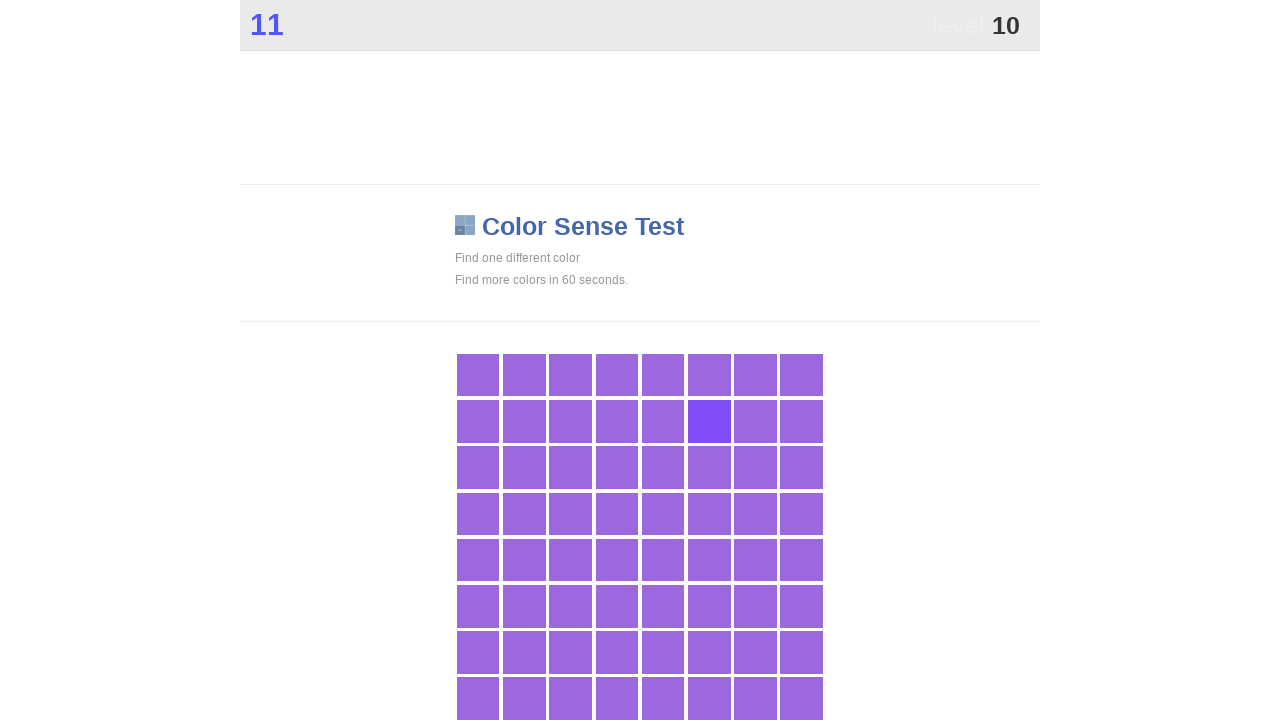

Retrieved 230 button elements from grid
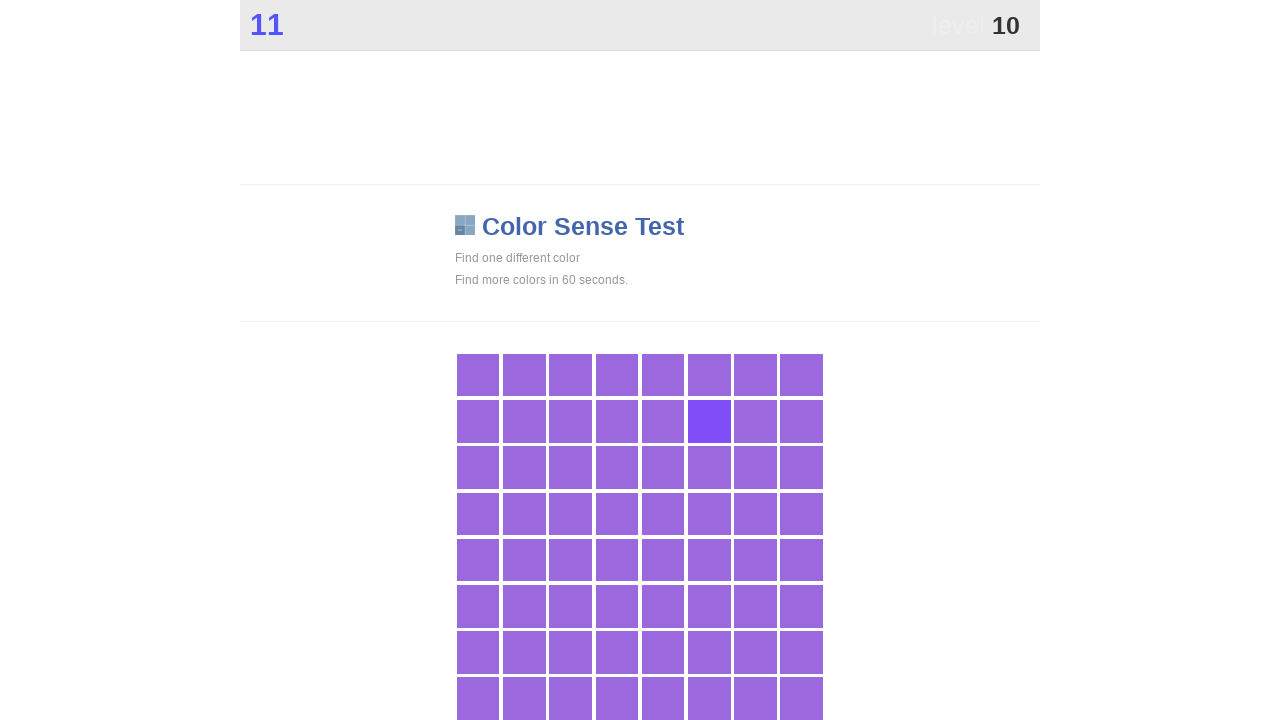

Extracted background colors from all buttons
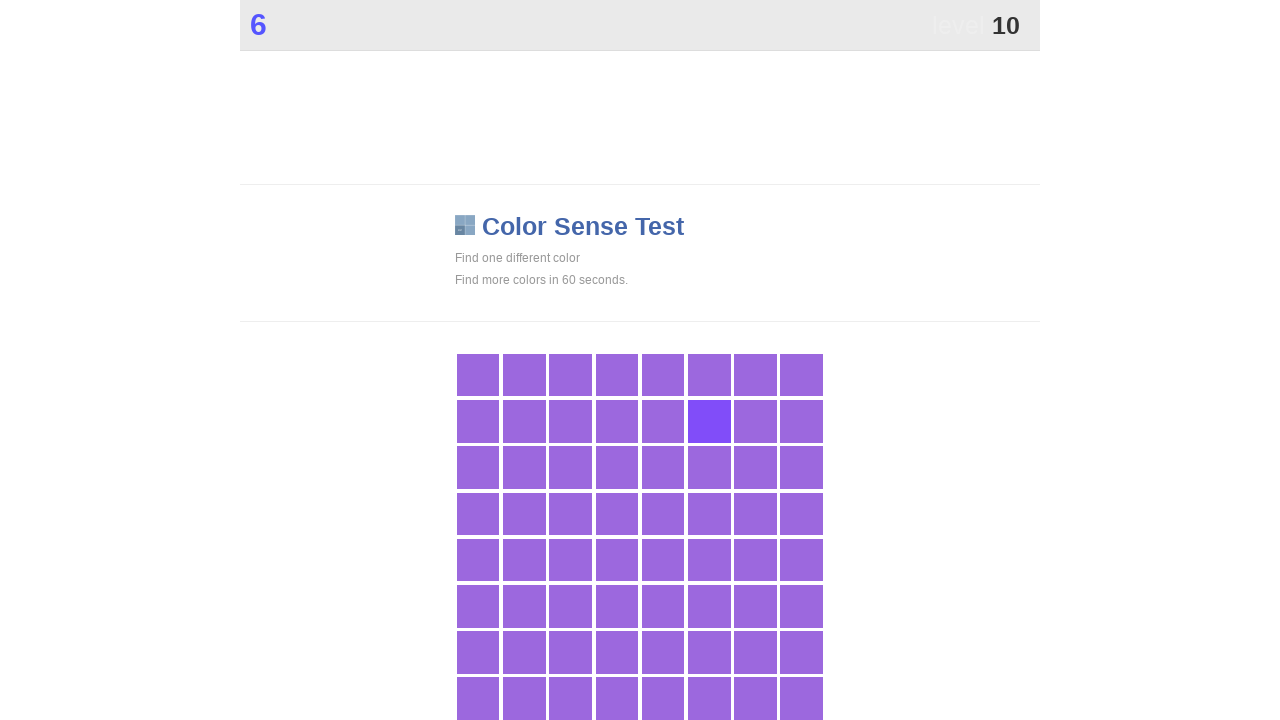

Identified unique color: rgb(129, 77, 249)
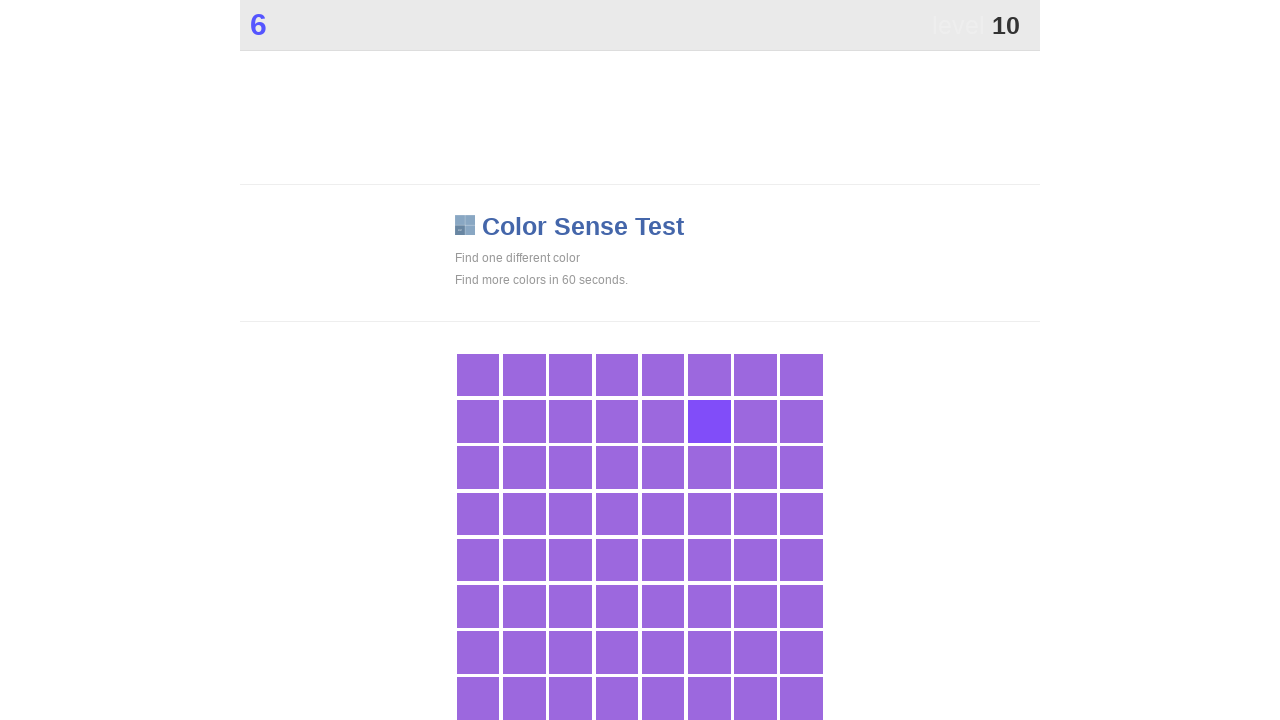

Clicked button at index 13 with unique color
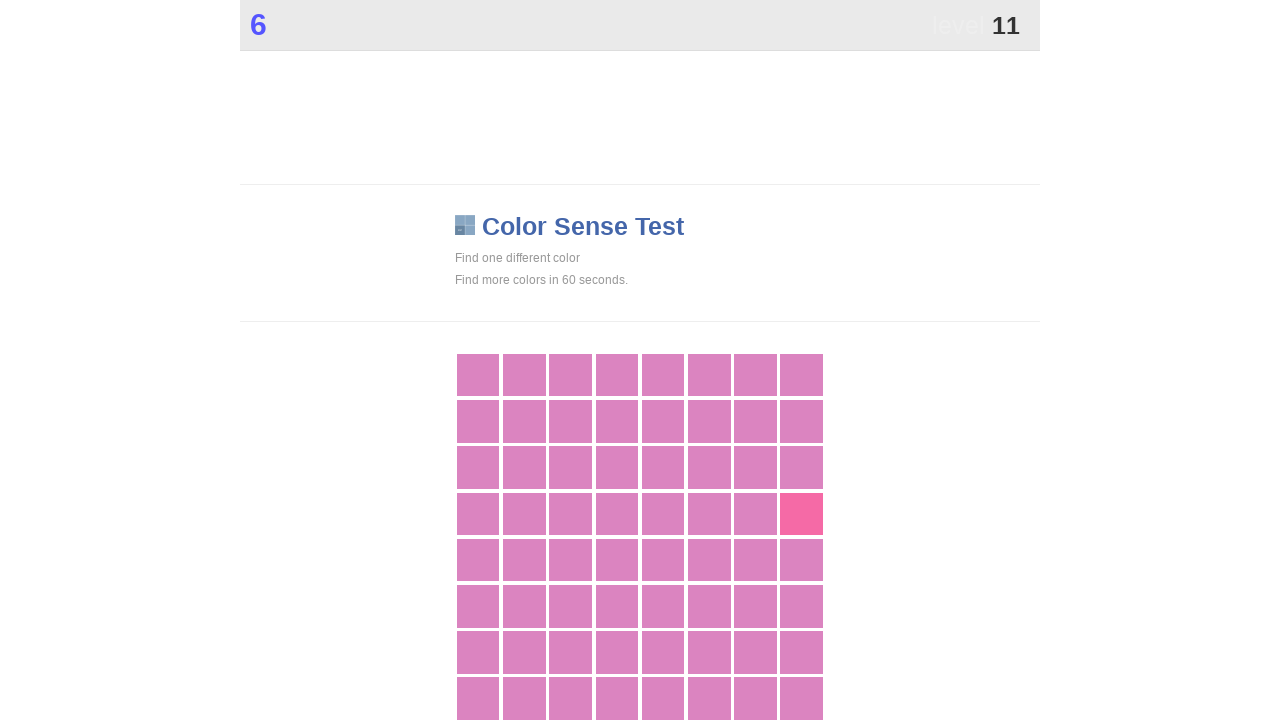

Waited 100ms for next set of buttons to load
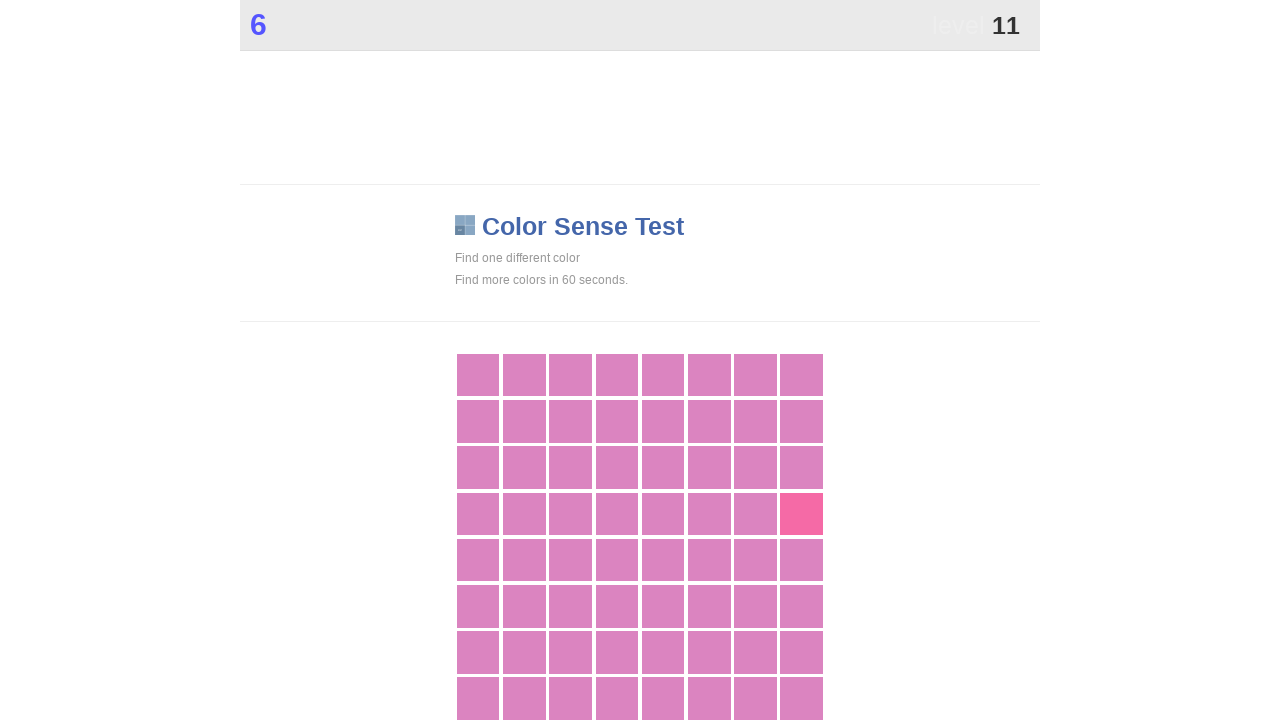

Retrieved 230 button elements from grid
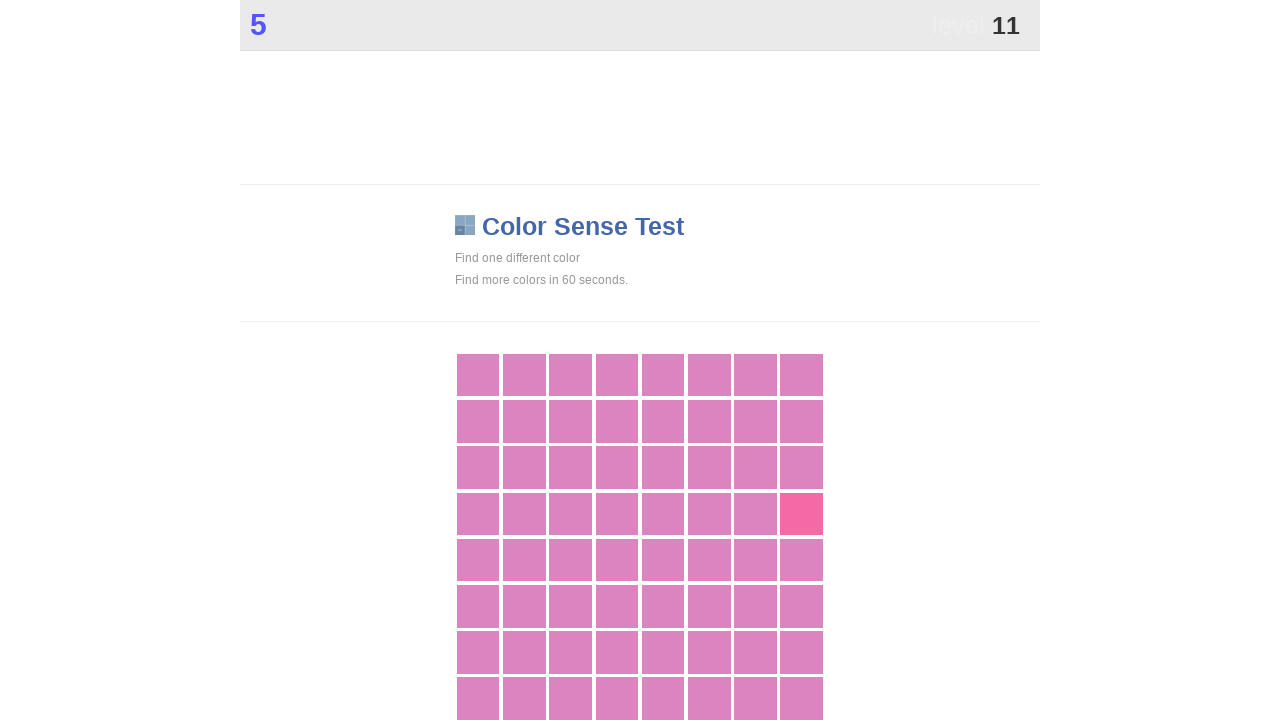

Extracted background colors from all buttons
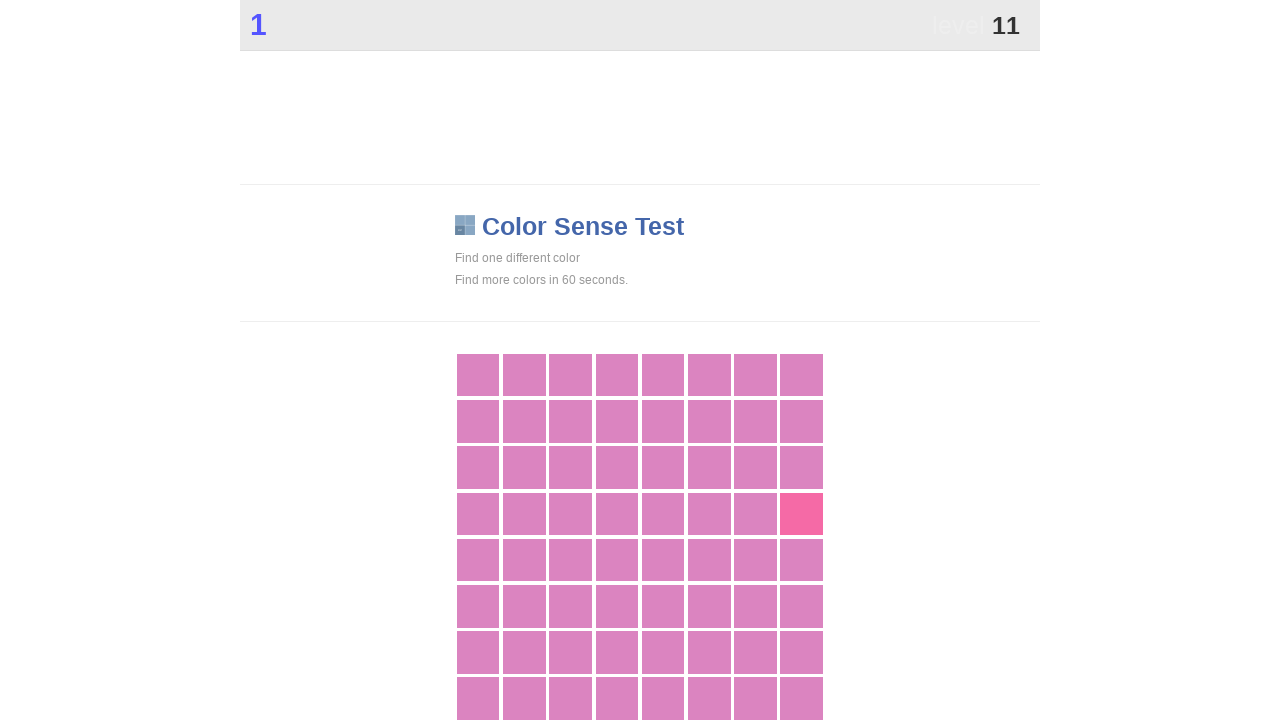

Identified unique color: rgb(245, 106, 166)
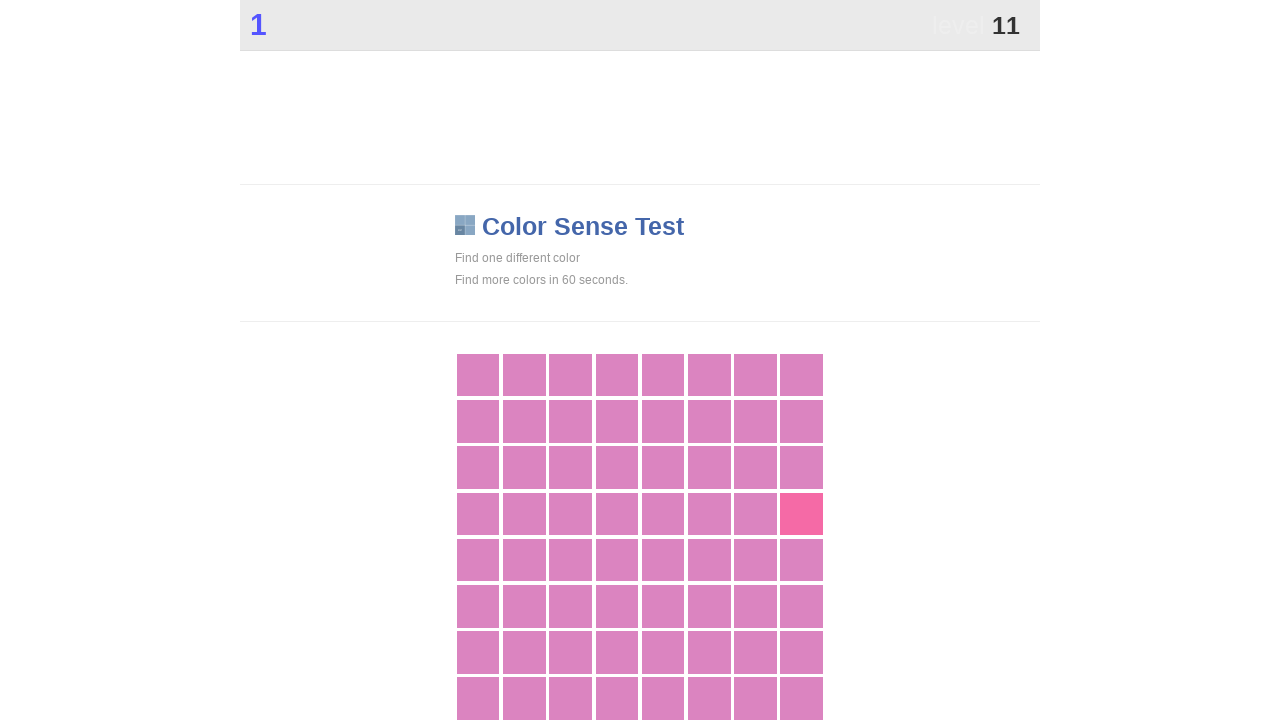

Clicked button at index 31 with unique color
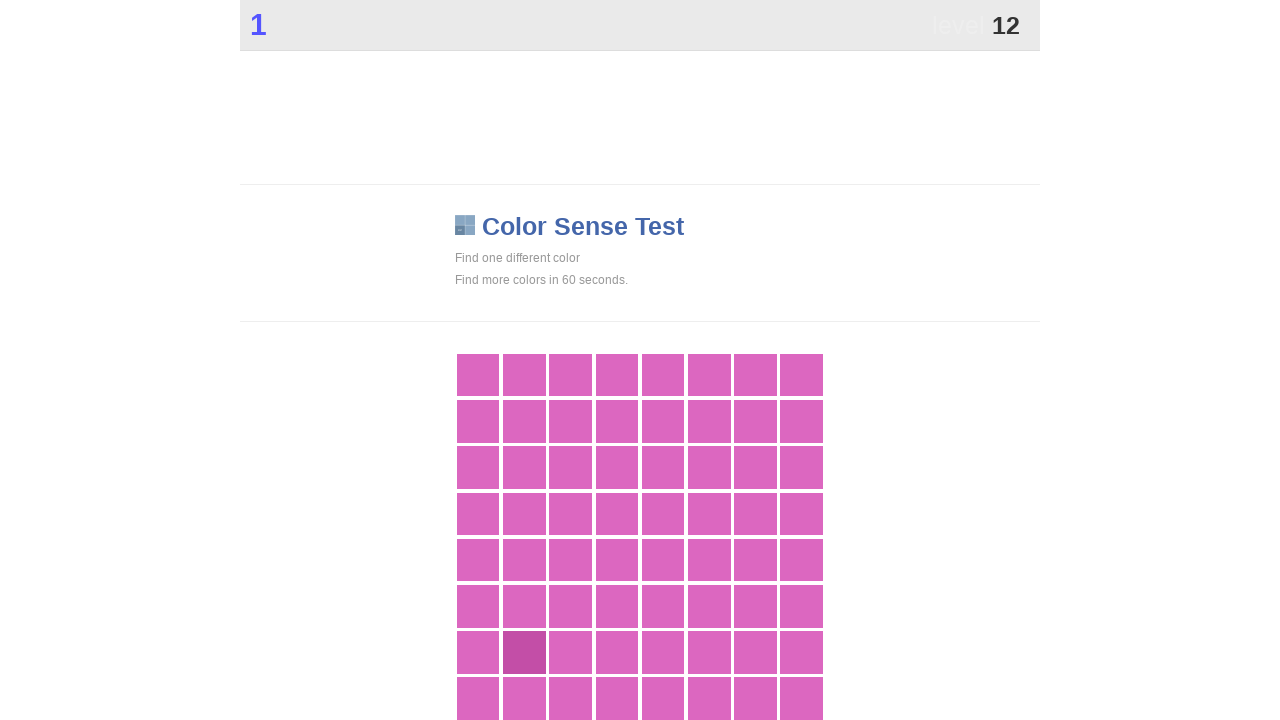

Waited 100ms for next set of buttons to load
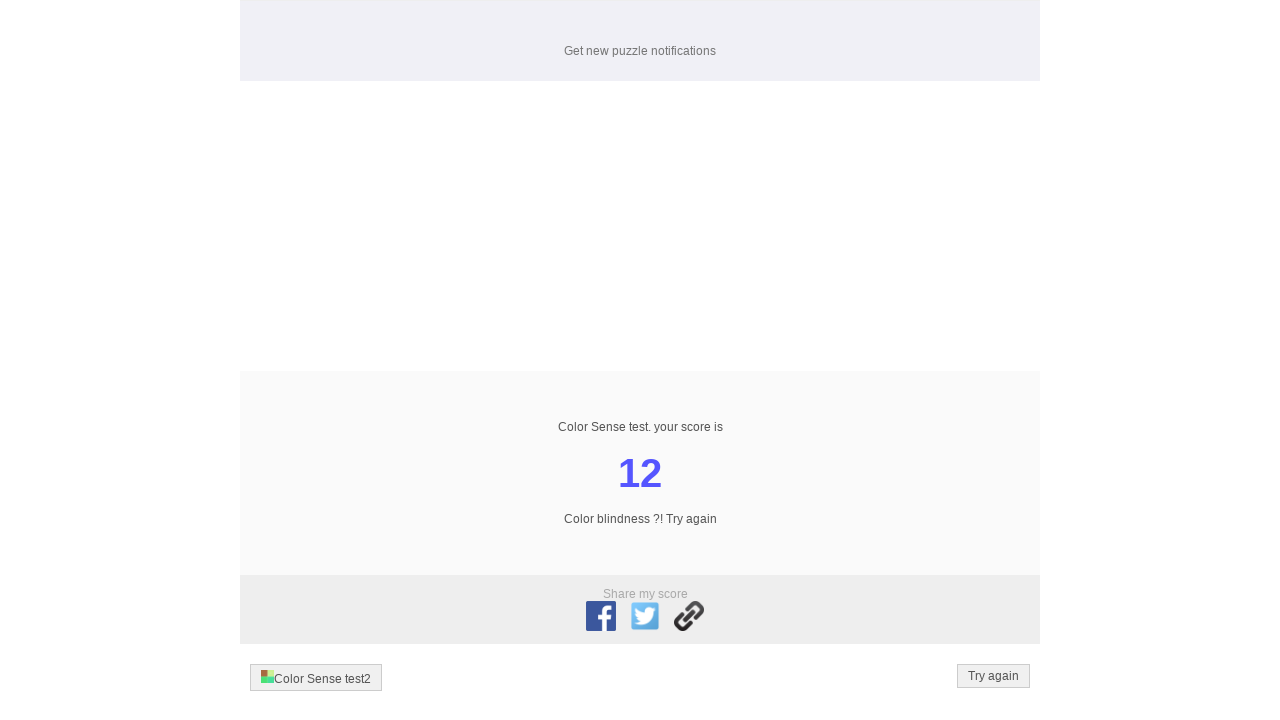

Final wait of 2000ms completed, test finished
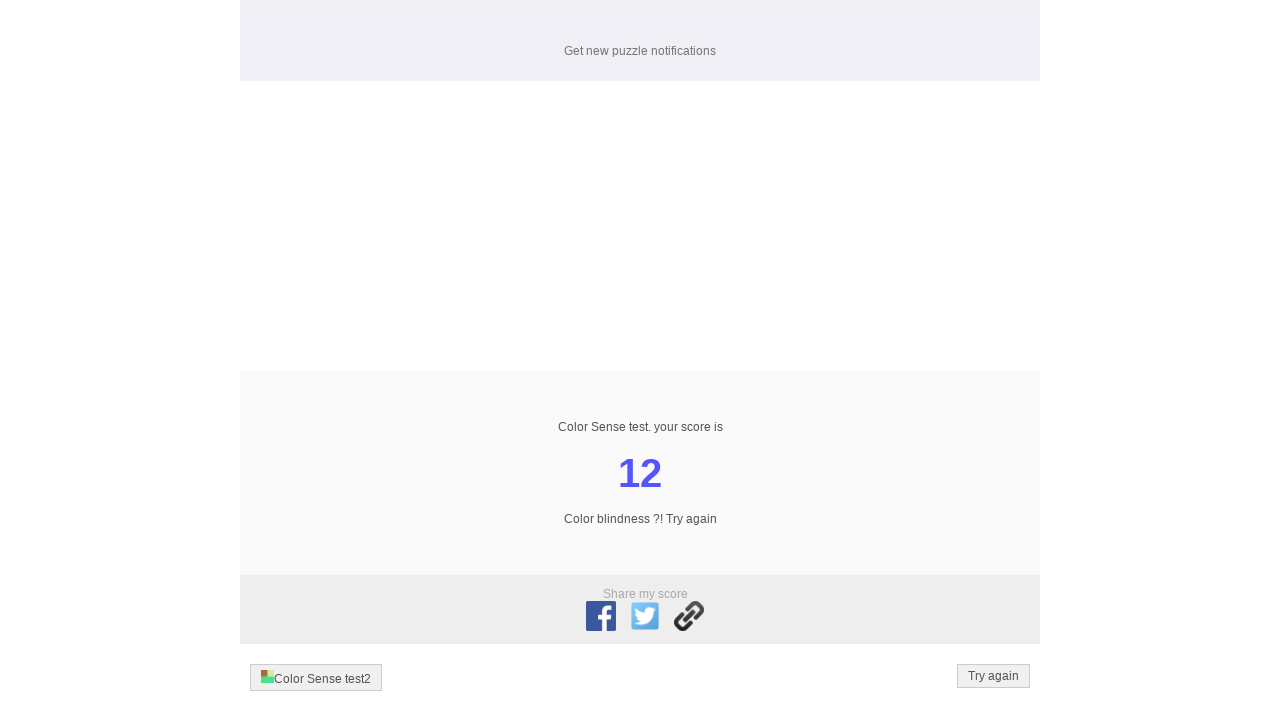

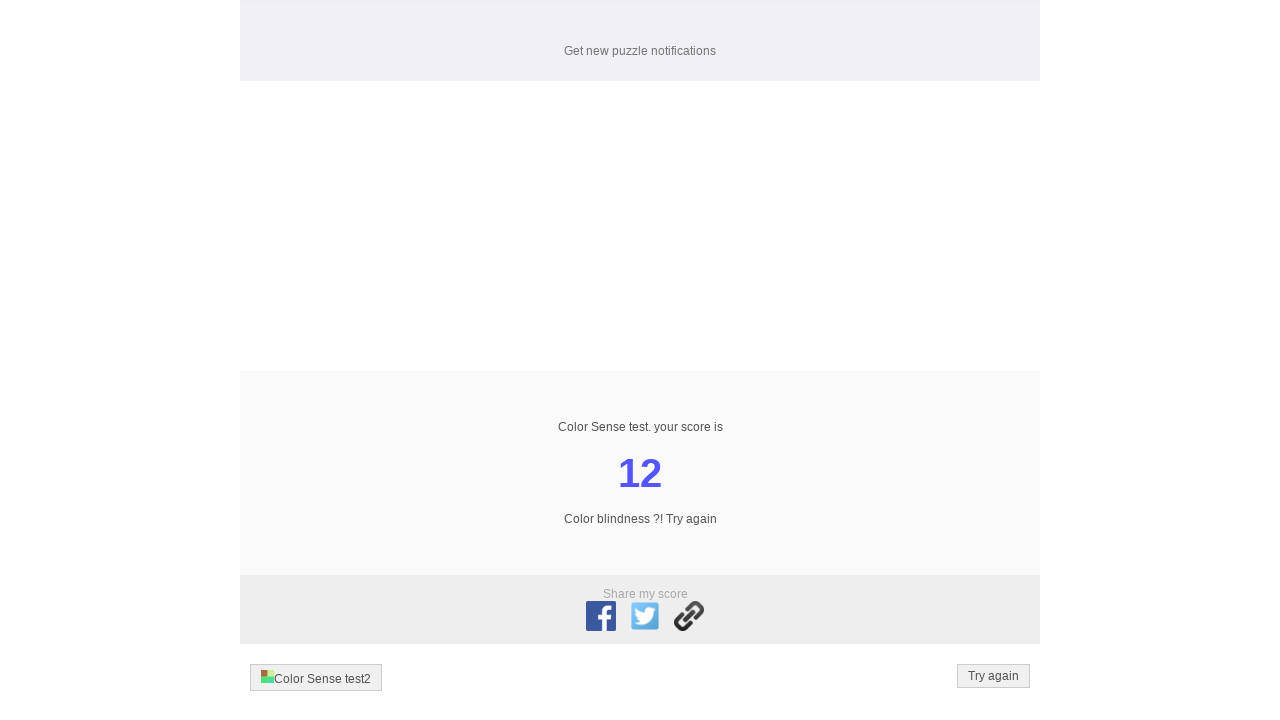